Tests e-commerce functionality by adding multiple specific vegetable products to cart based on their names

Starting URL: https://rahulshettyacademy.com/seleniumPractise/#/

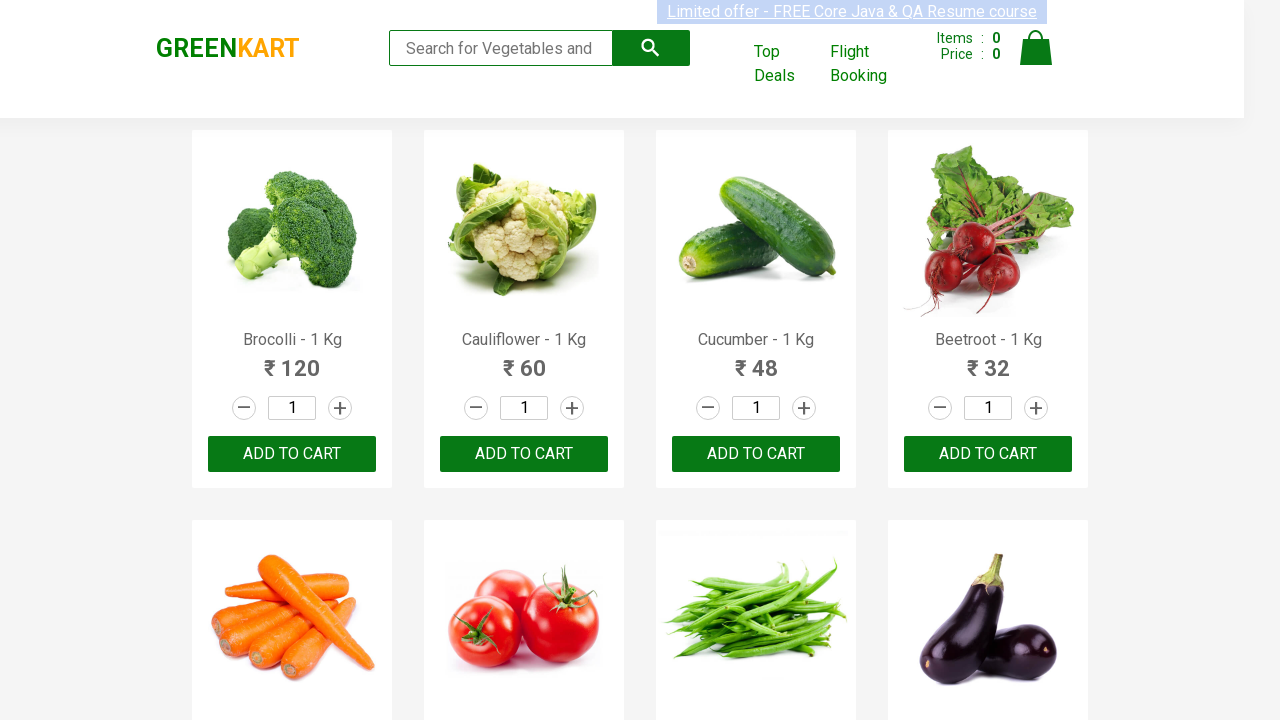

Defined list of vegetable items to add to cart
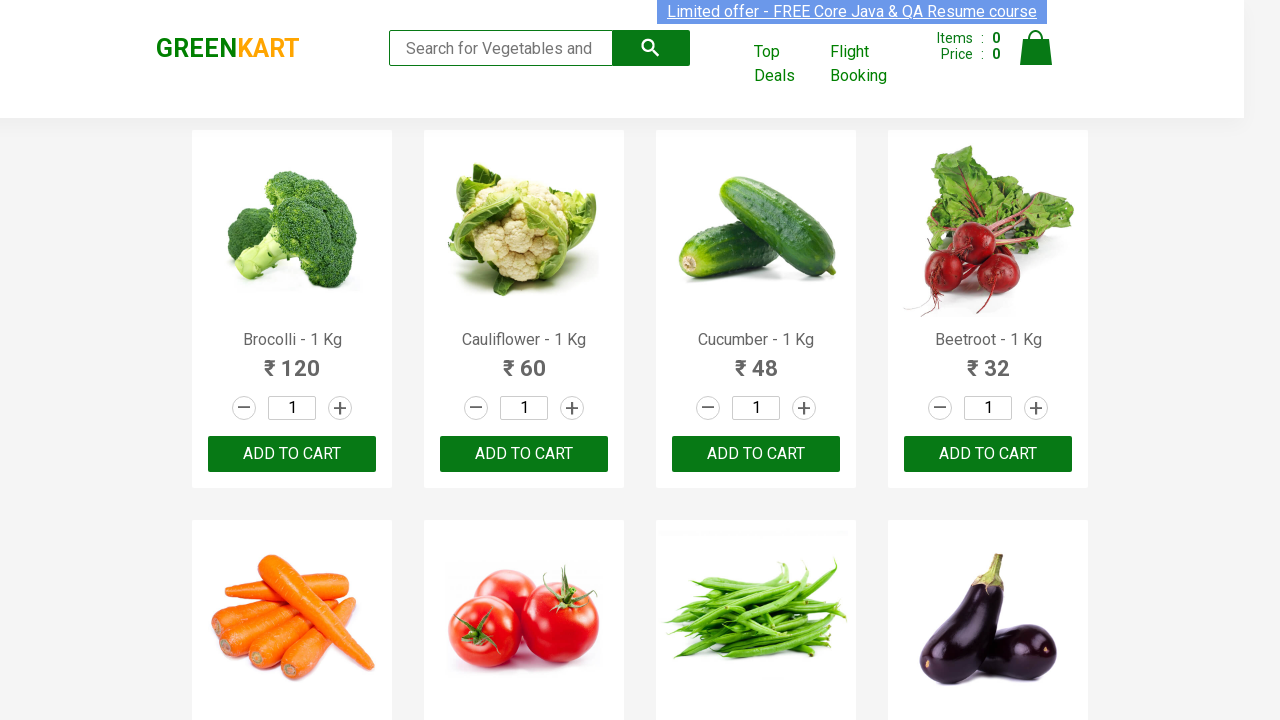

Retrieved all product elements from page
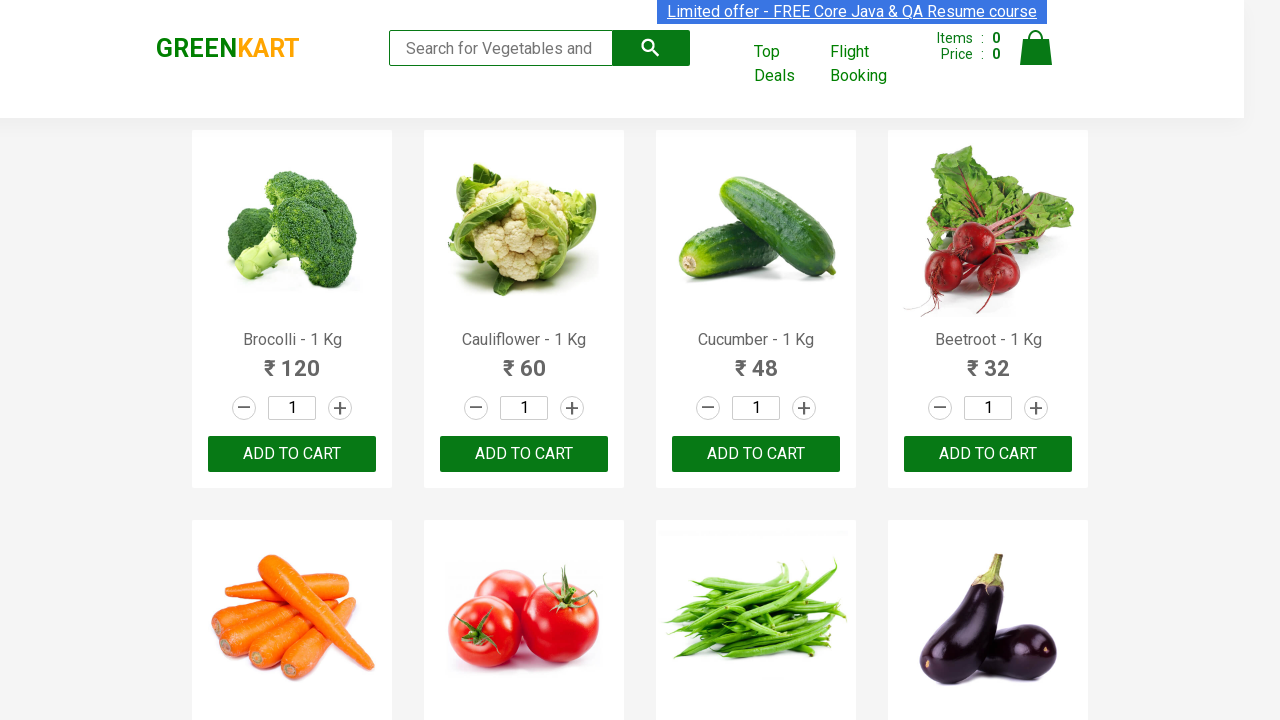

Initialized items added counter to 0
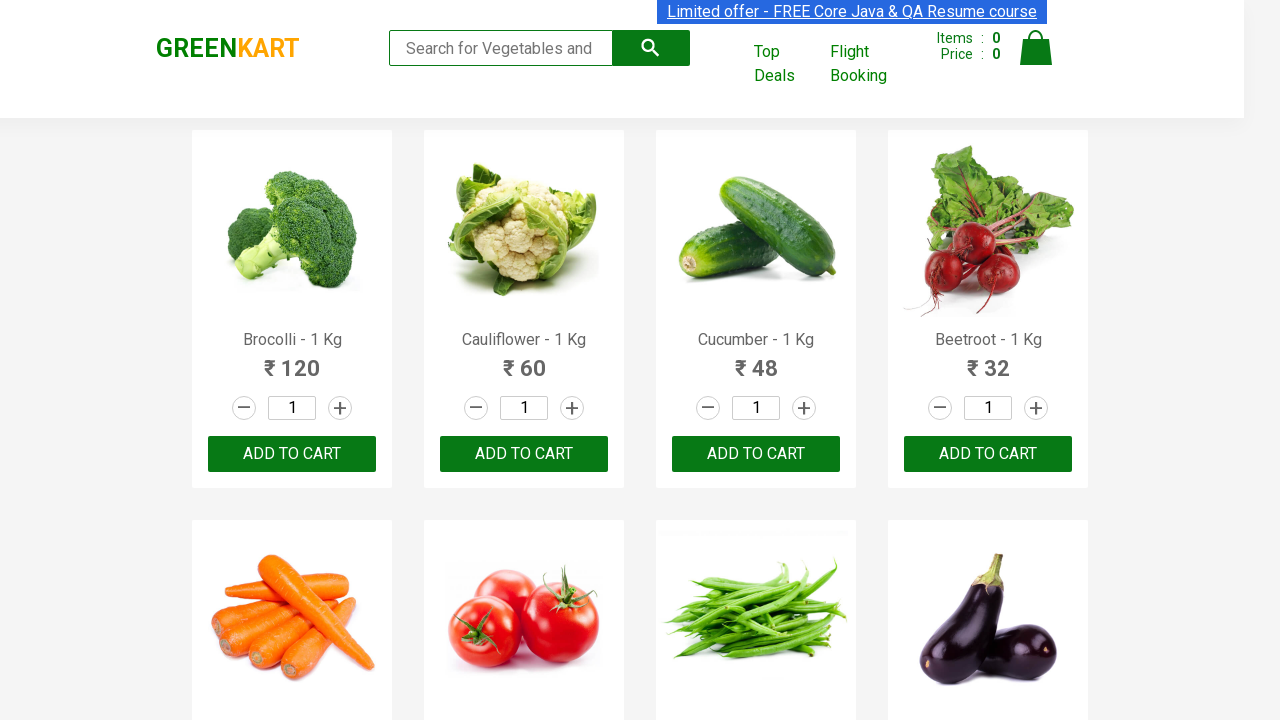

Retrieved product text at index 0
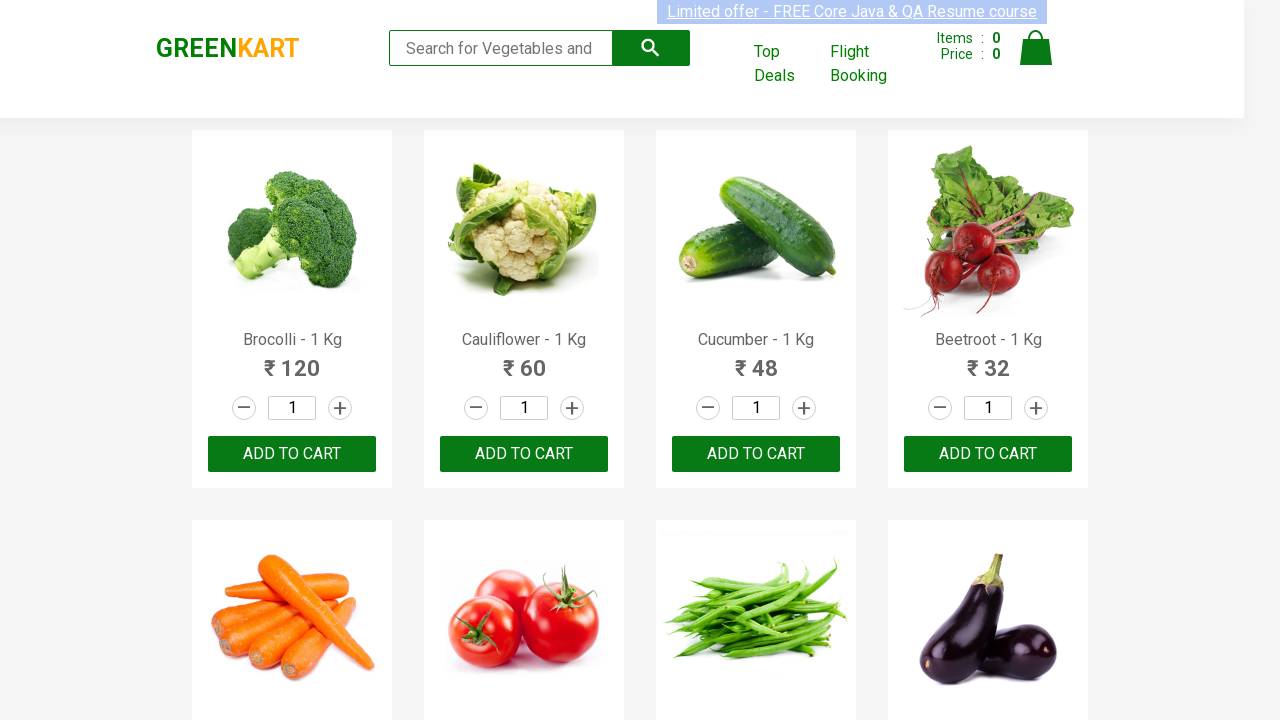

Parsed product name from text
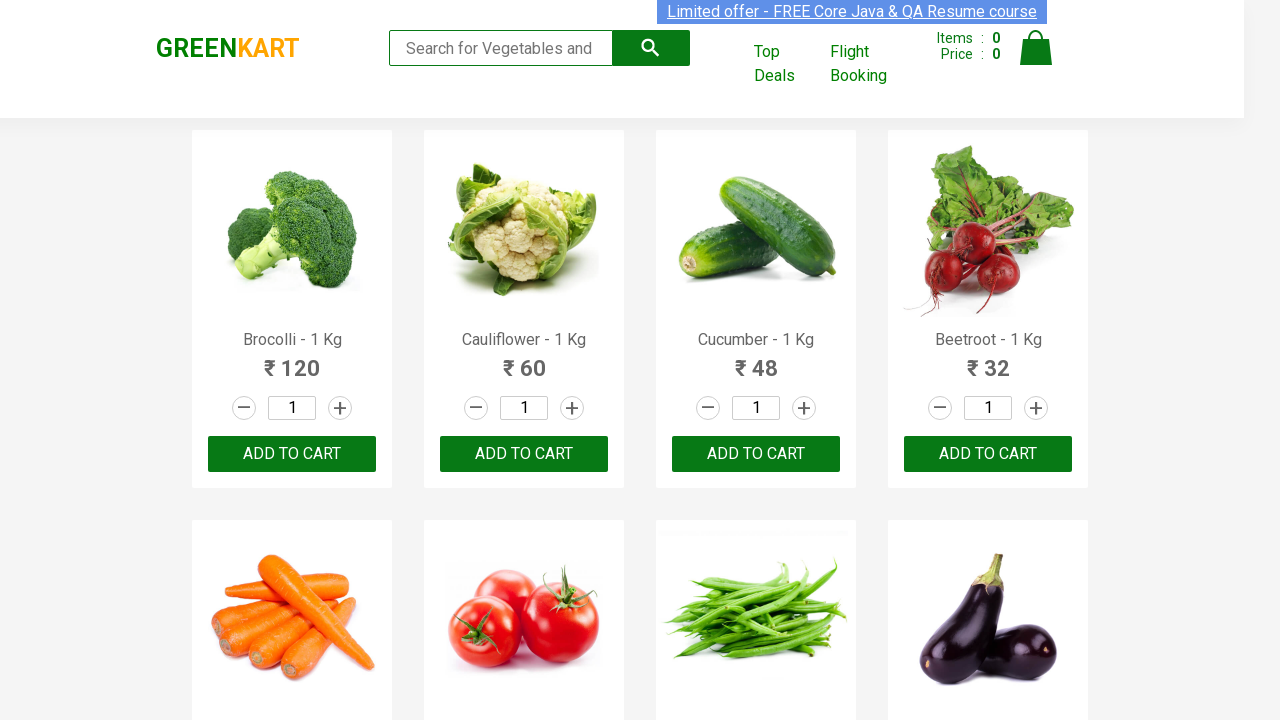

Formatted product name: 'Brocolli'
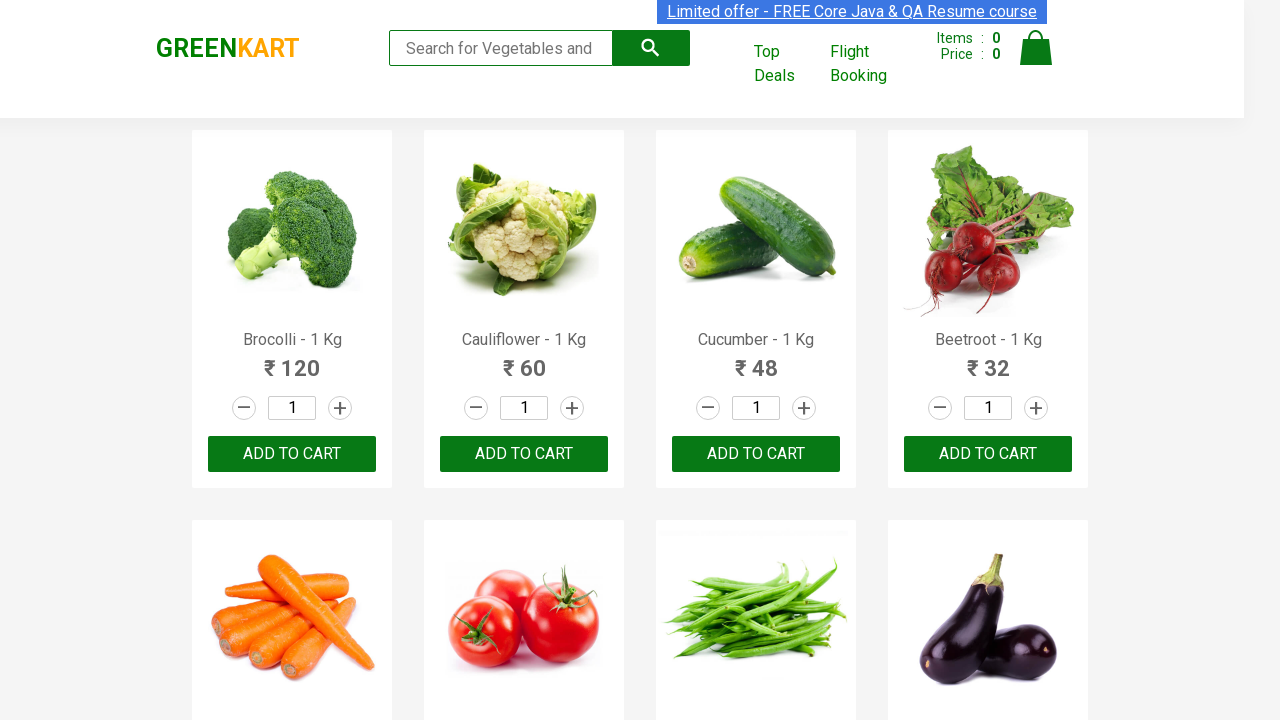

Retrieved product text at index 1
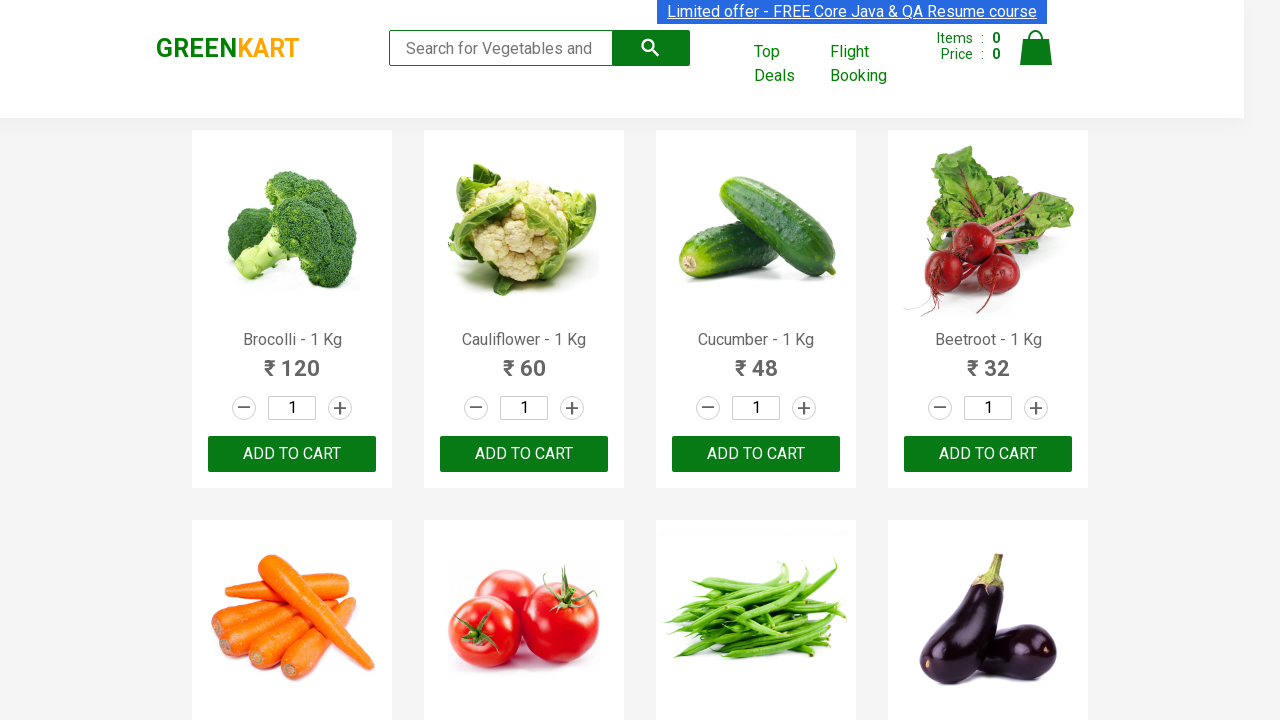

Parsed product name from text
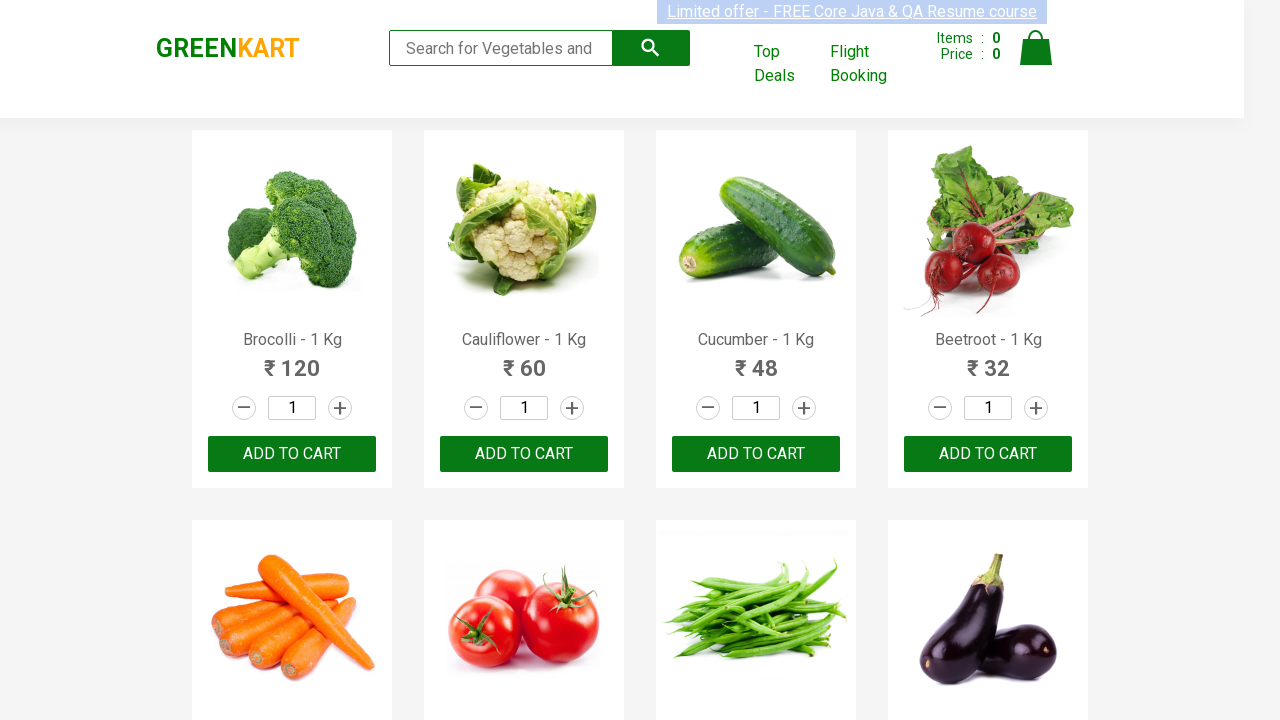

Formatted product name: 'Cauliflower'
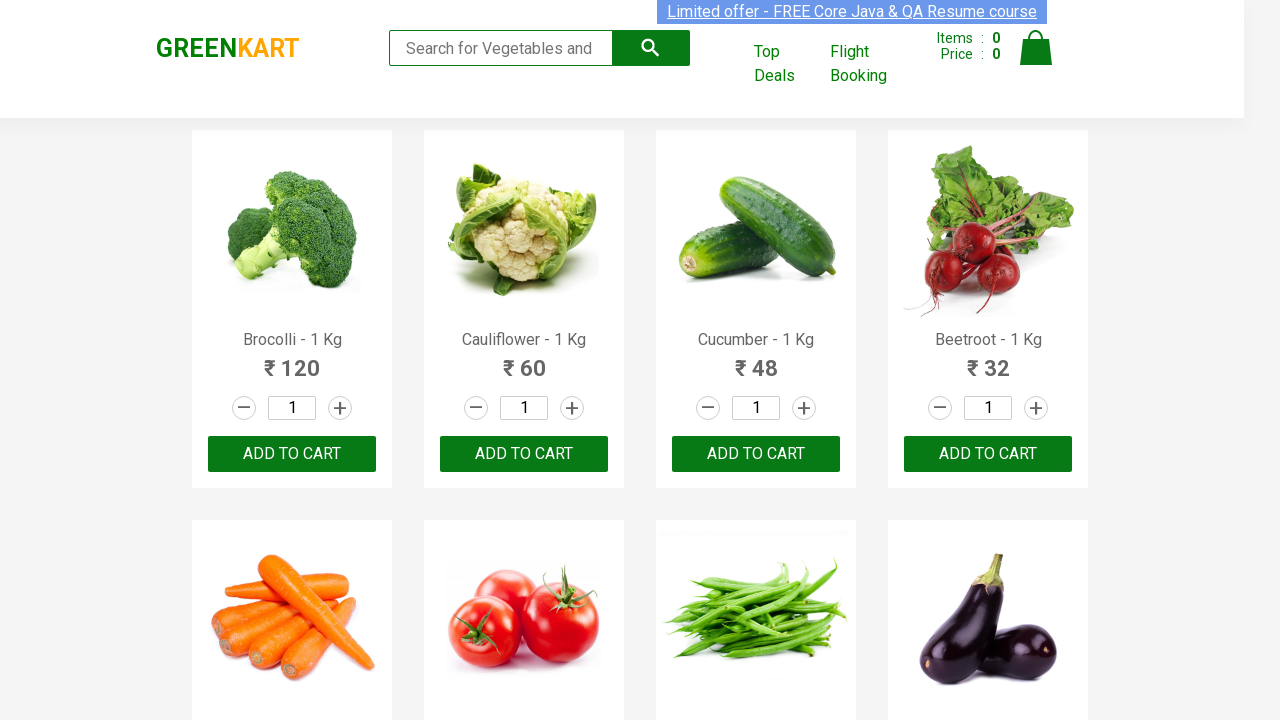

Retrieved product text at index 2
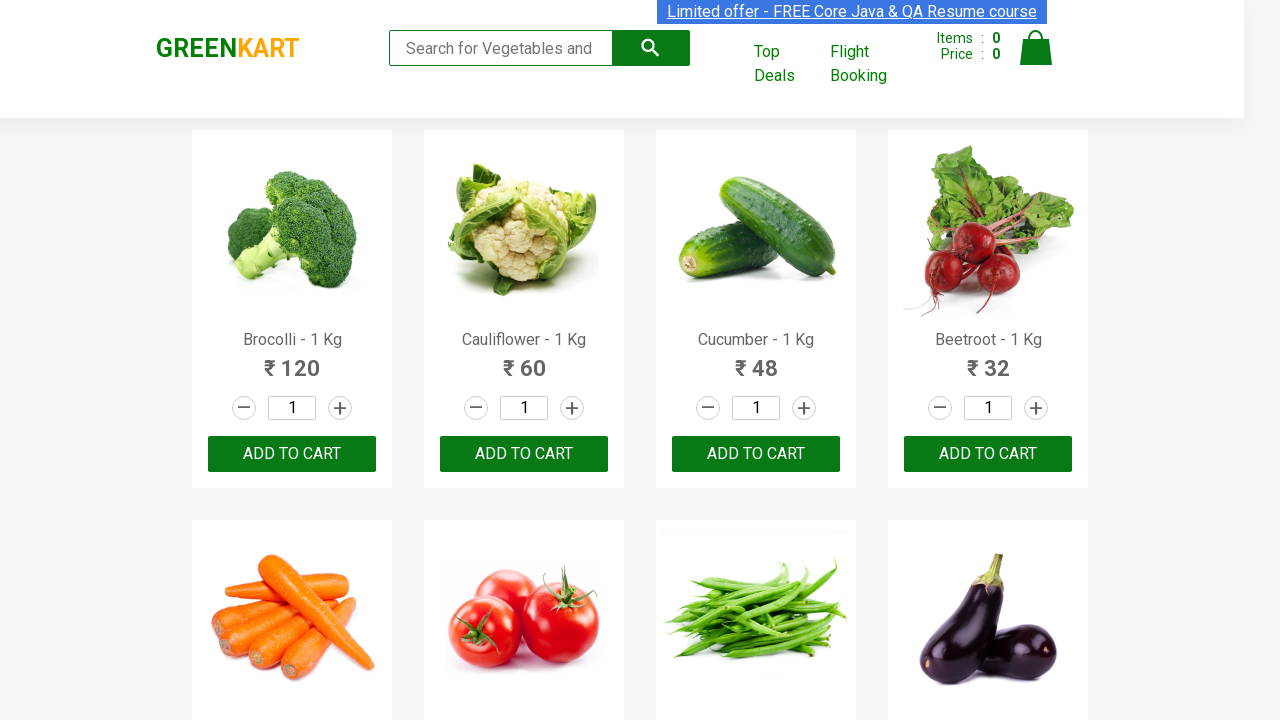

Parsed product name from text
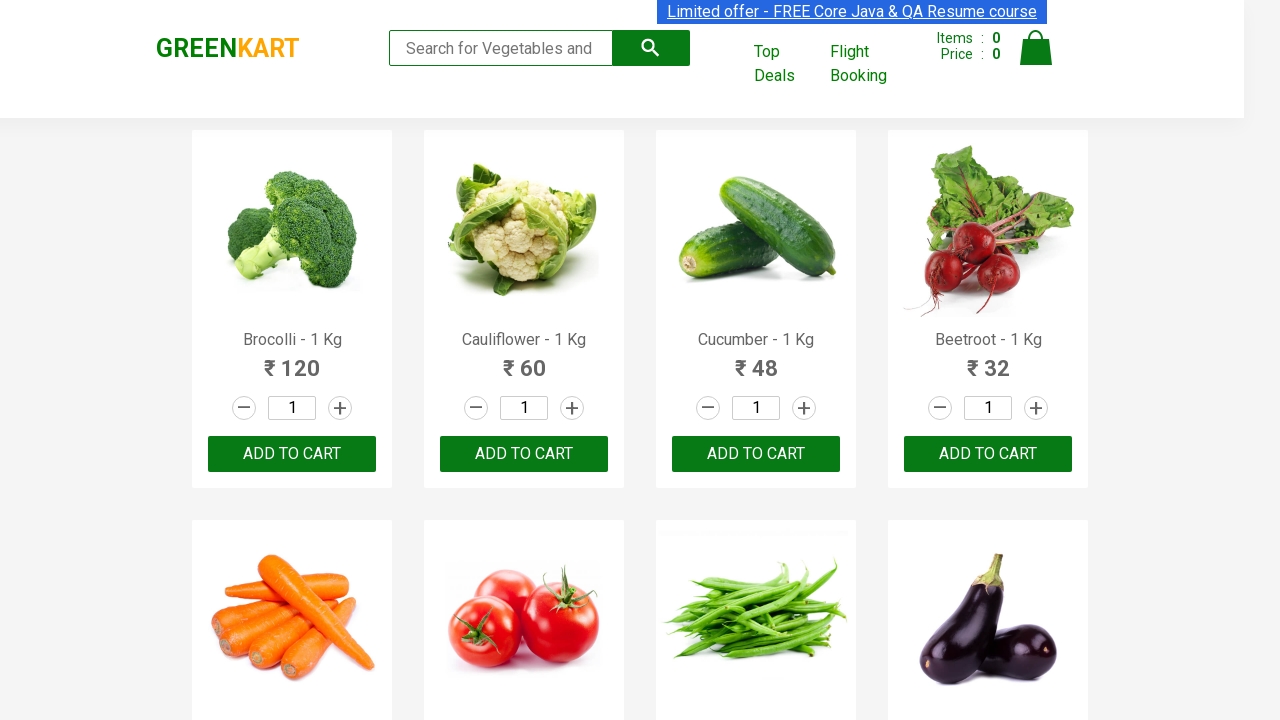

Formatted product name: 'Cucumber'
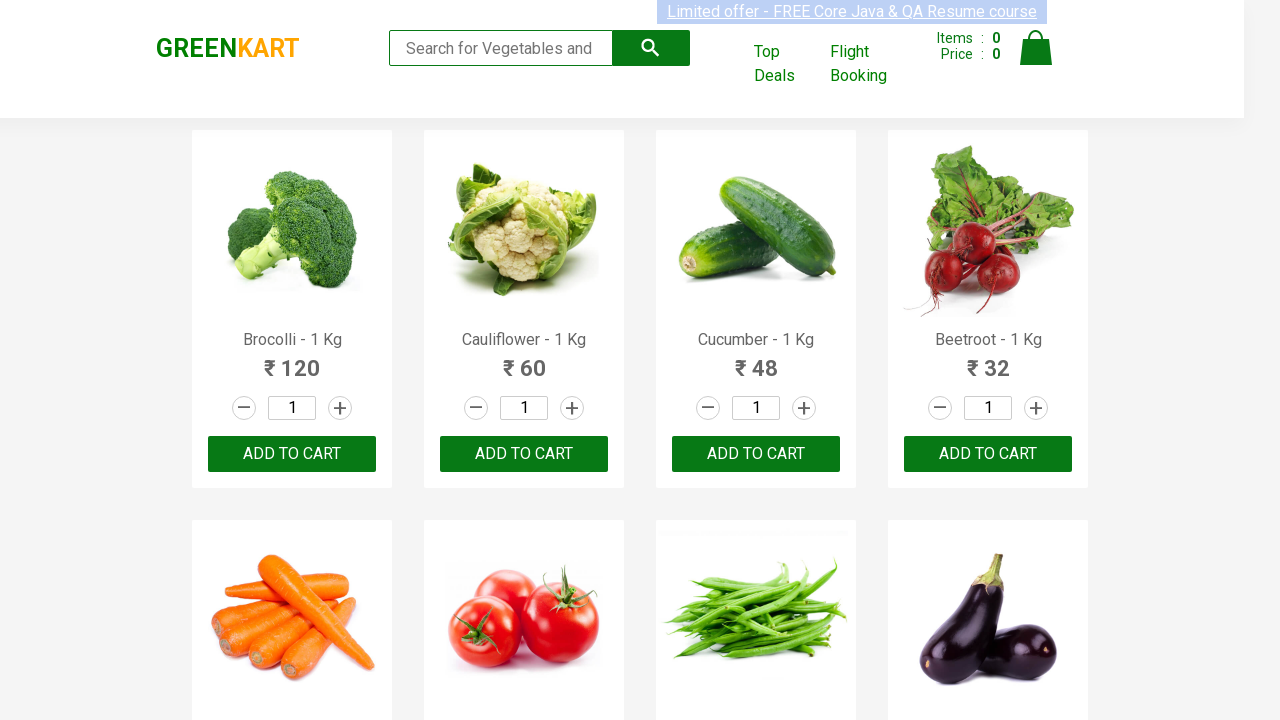

Found needed item 'Cucumber' in product list
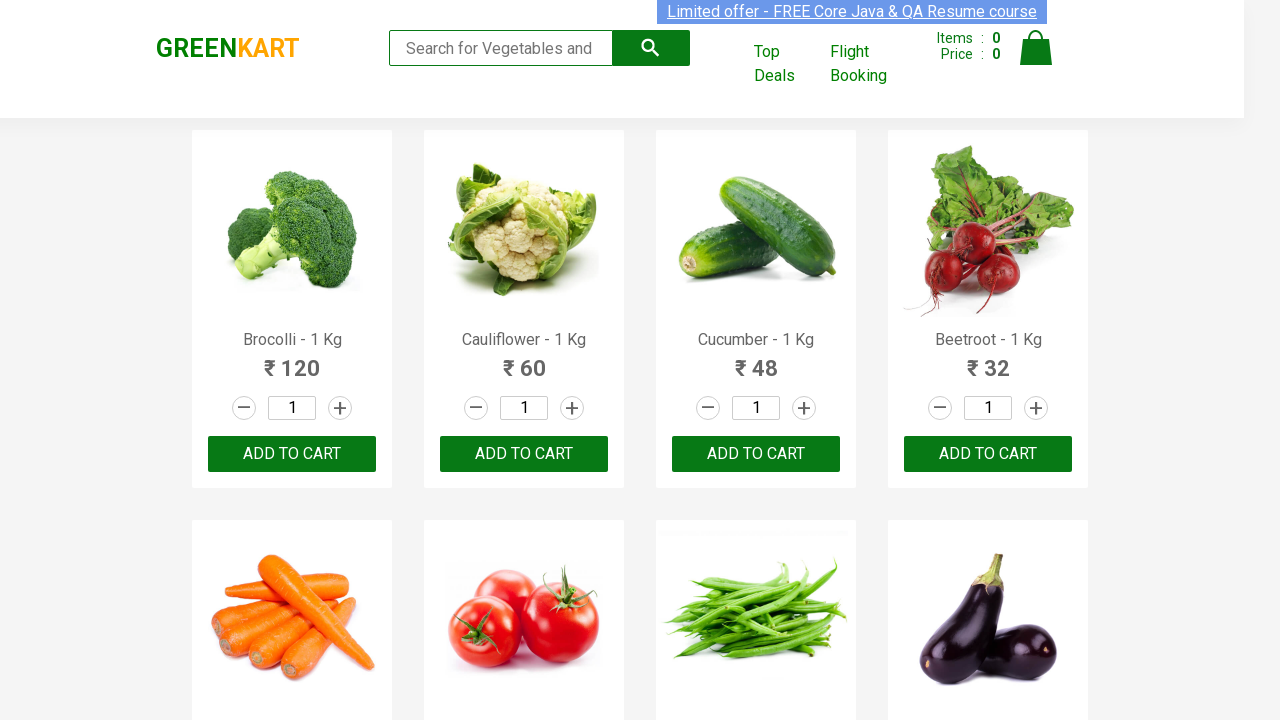

Retrieved all add to cart buttons
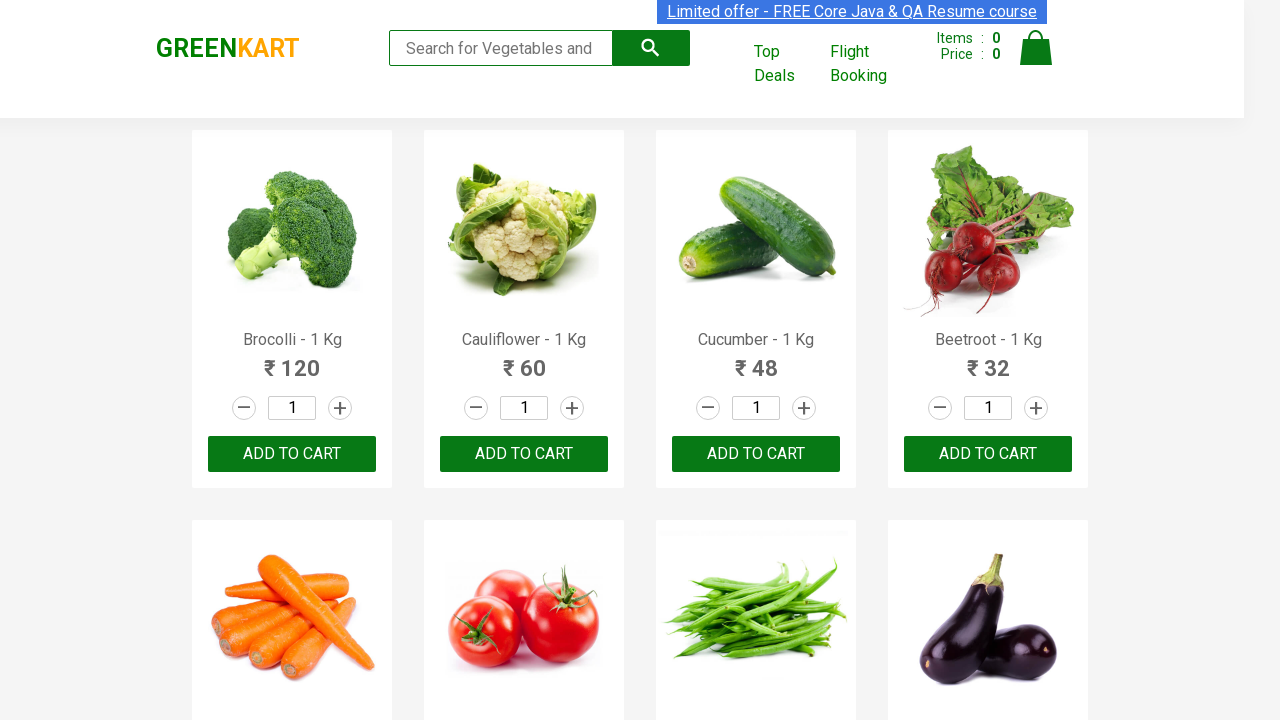

Clicked add to cart button for 'Cucumber' (item 1 of 4)
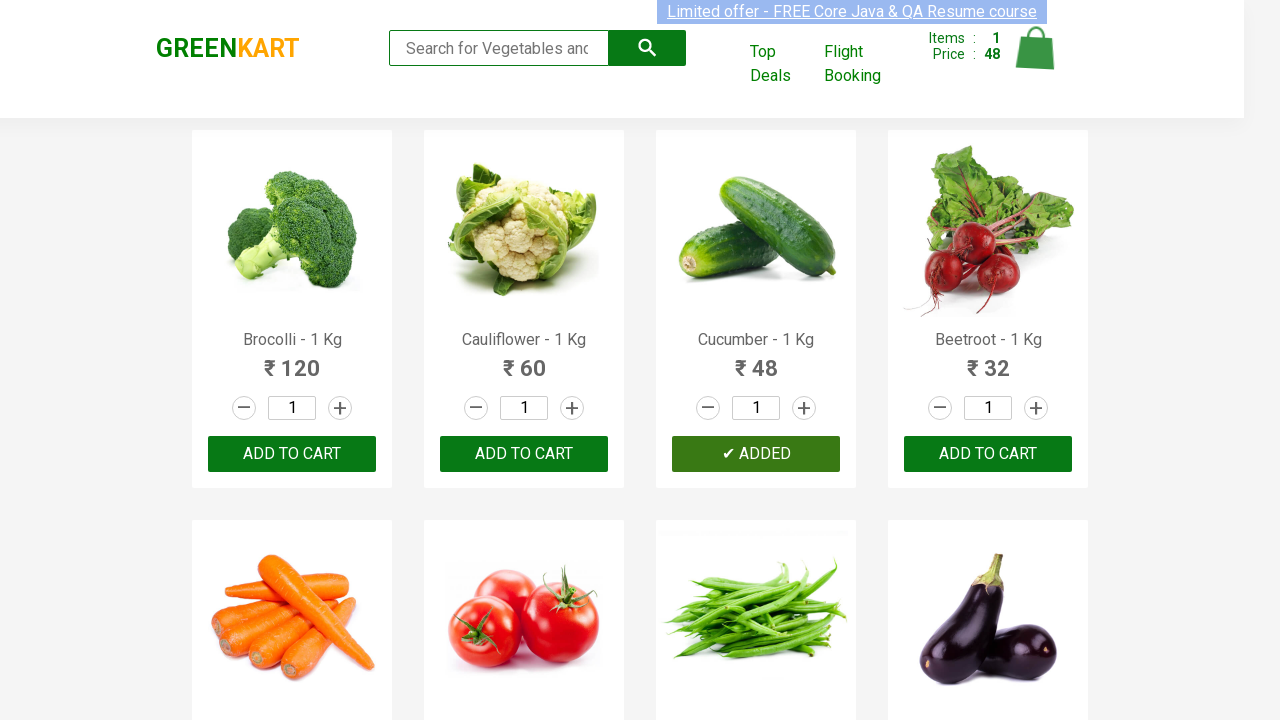

Retrieved product text at index 3
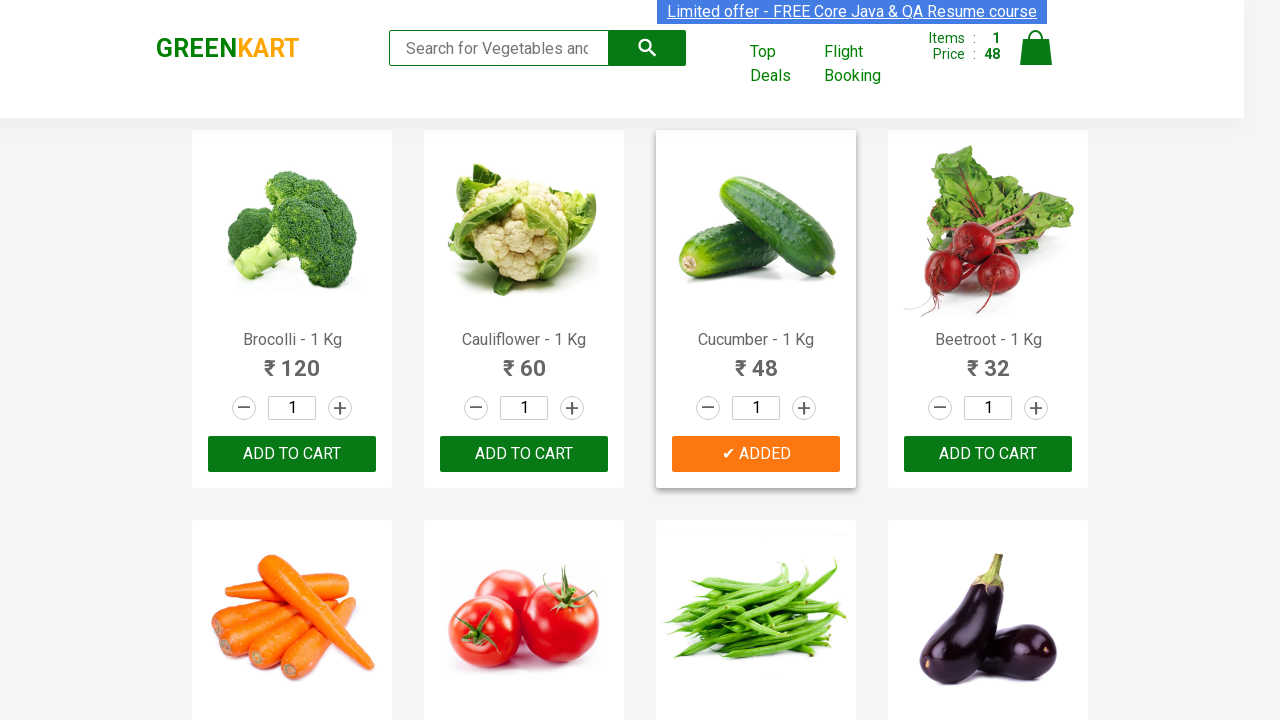

Parsed product name from text
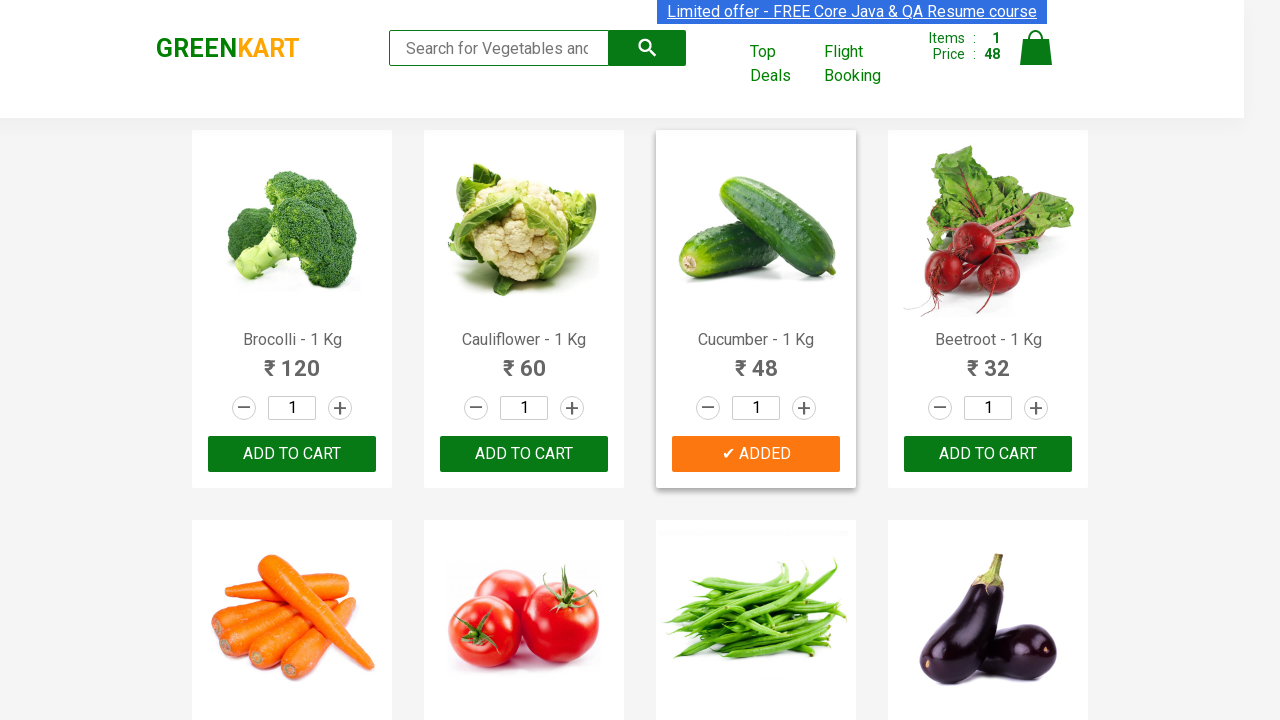

Formatted product name: 'Beetroot'
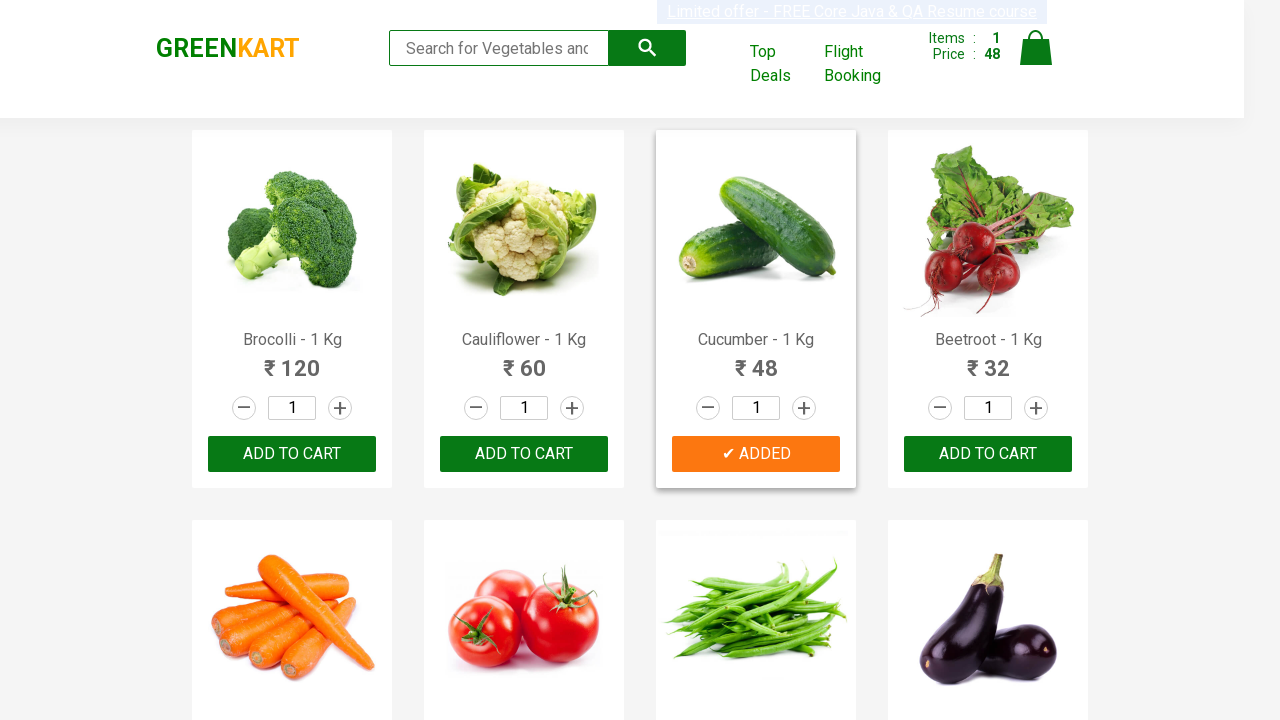

Found needed item 'Beetroot' in product list
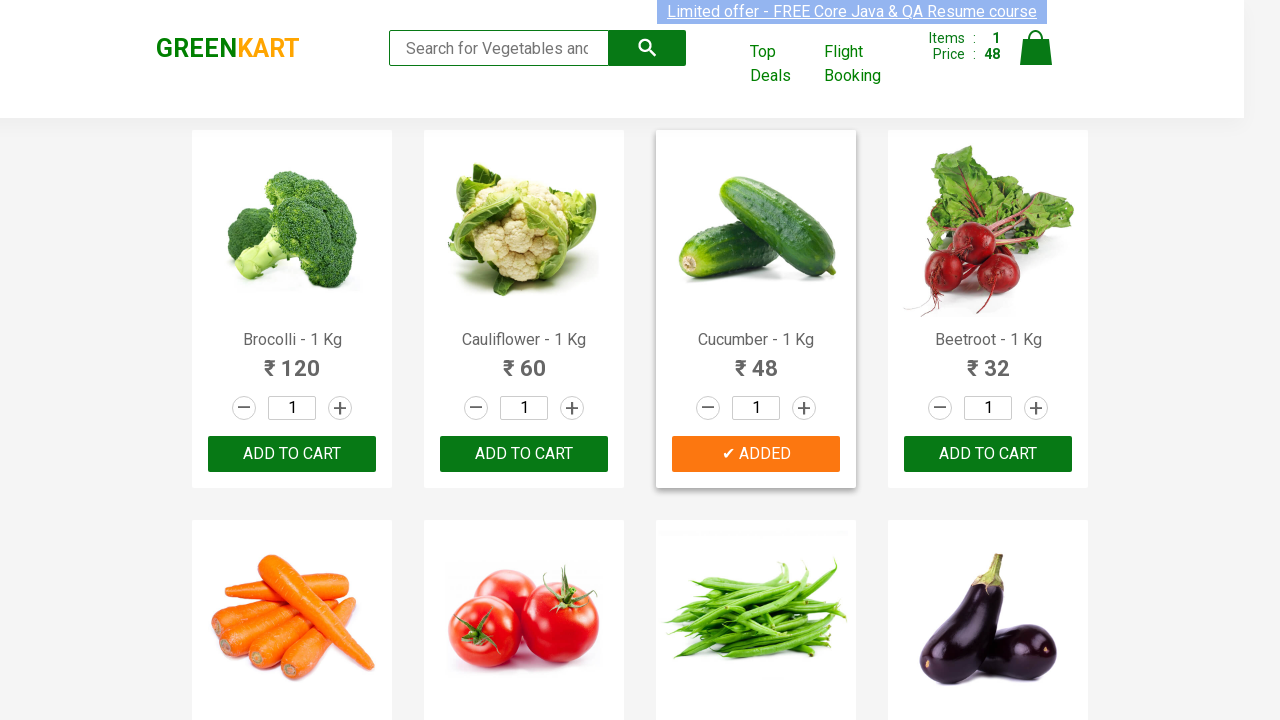

Retrieved all add to cart buttons
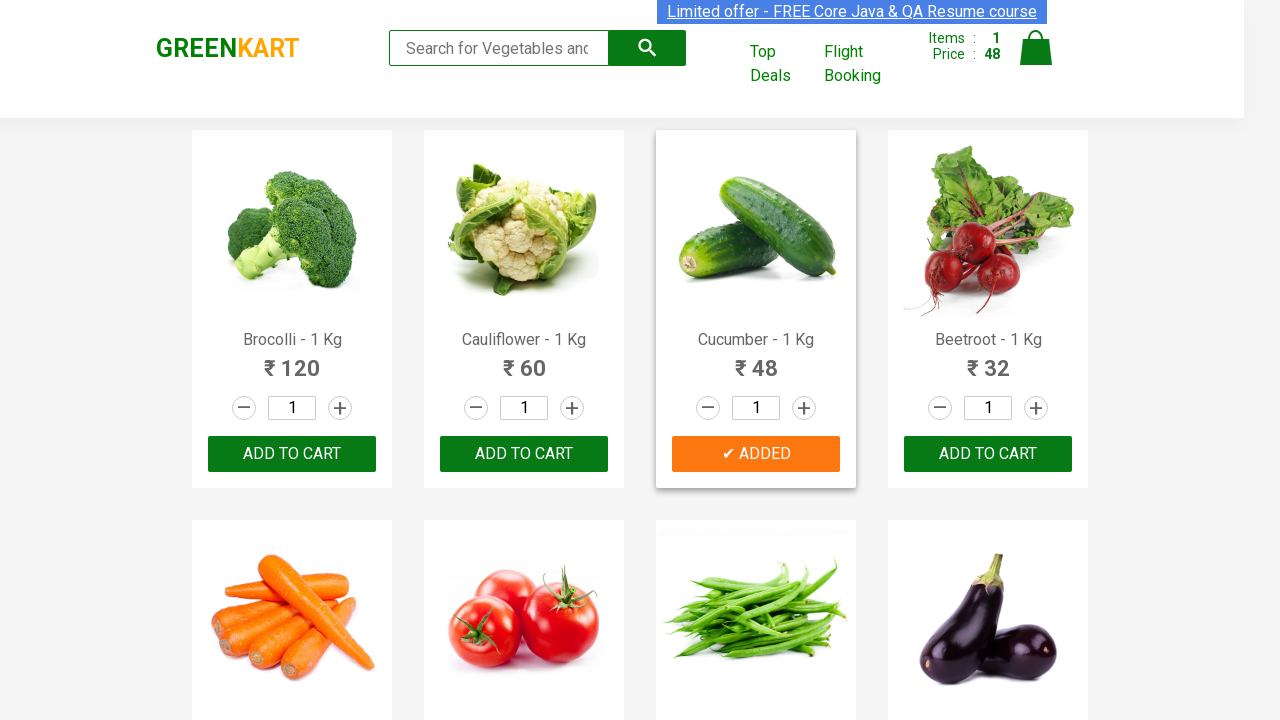

Clicked add to cart button for 'Beetroot' (item 2 of 4)
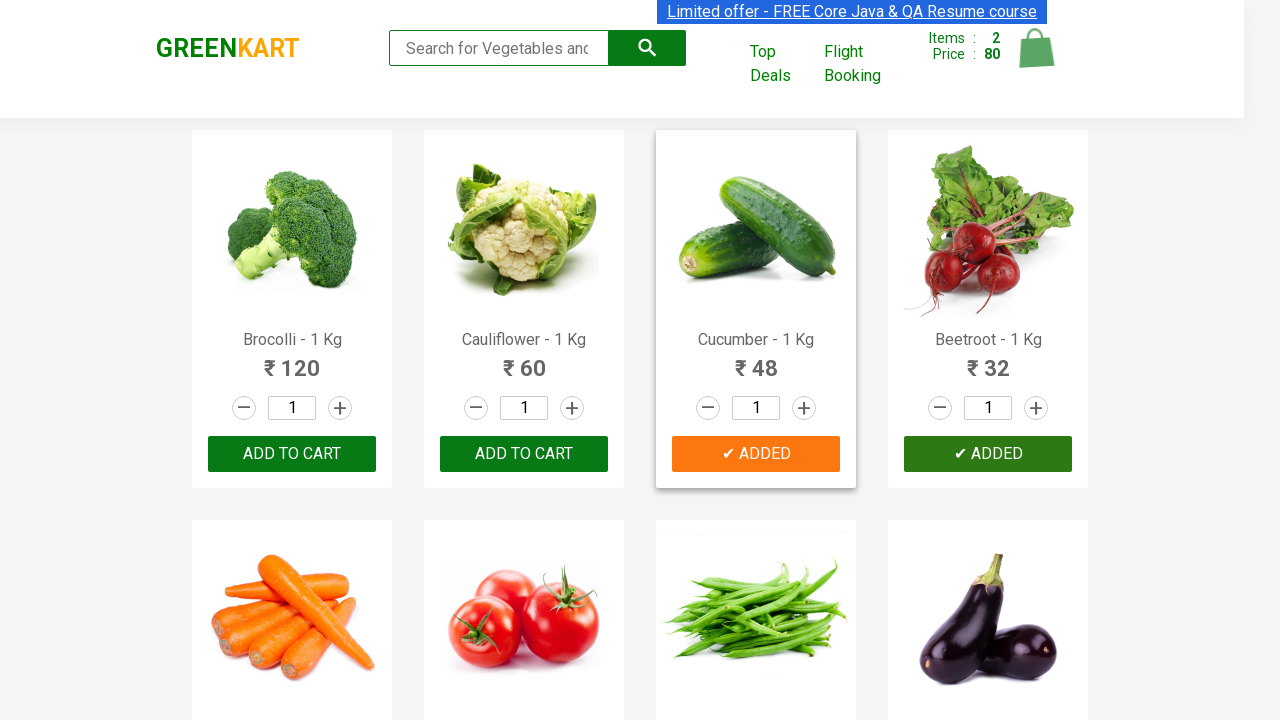

Retrieved product text at index 4
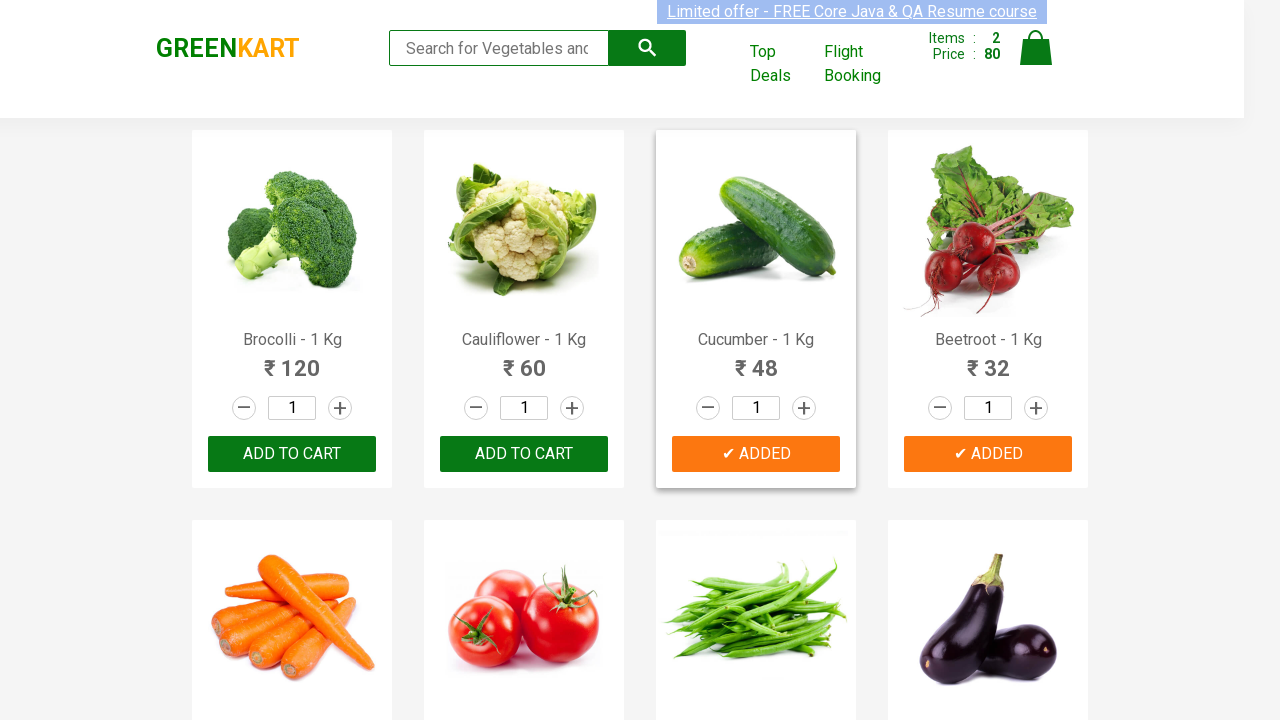

Parsed product name from text
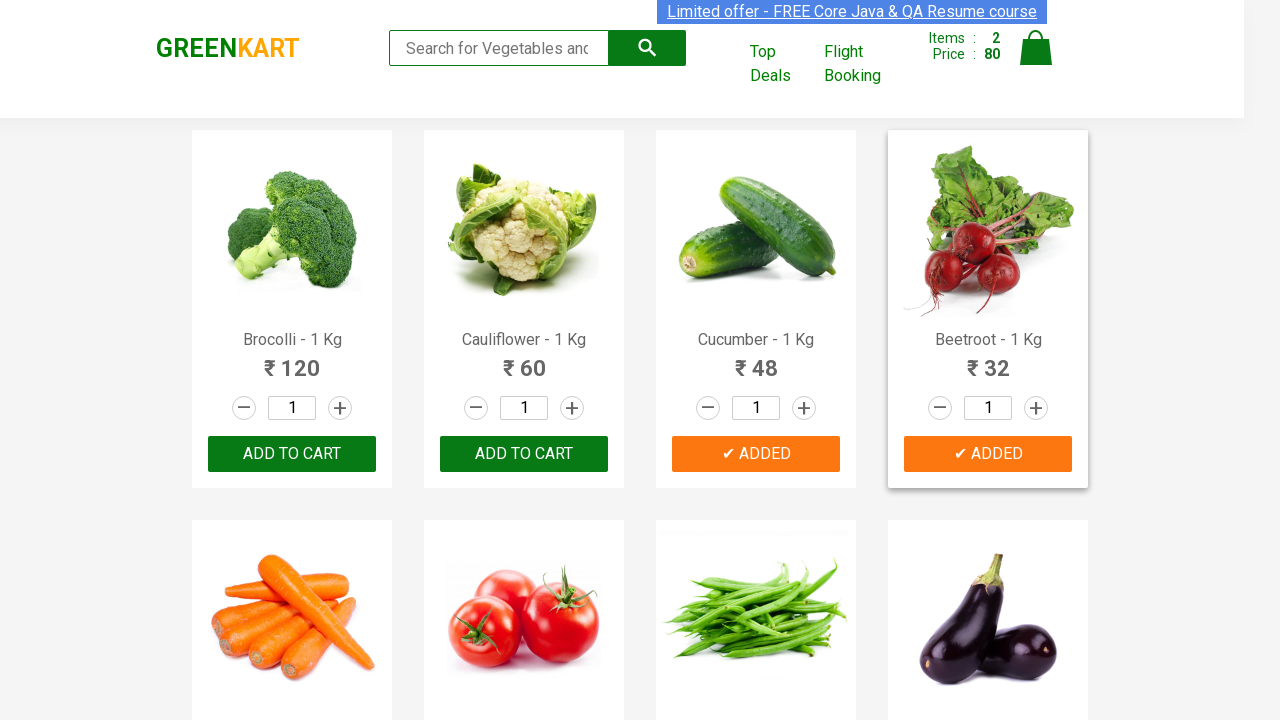

Formatted product name: 'Carrot'
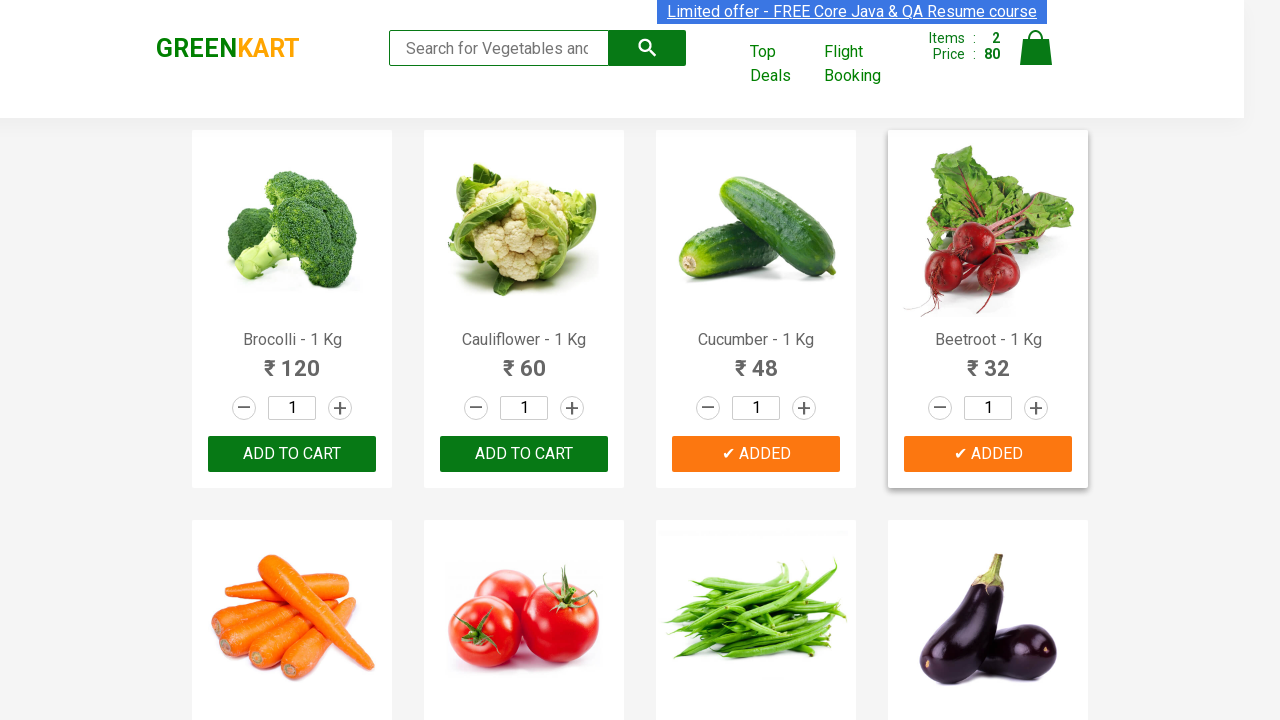

Retrieved product text at index 5
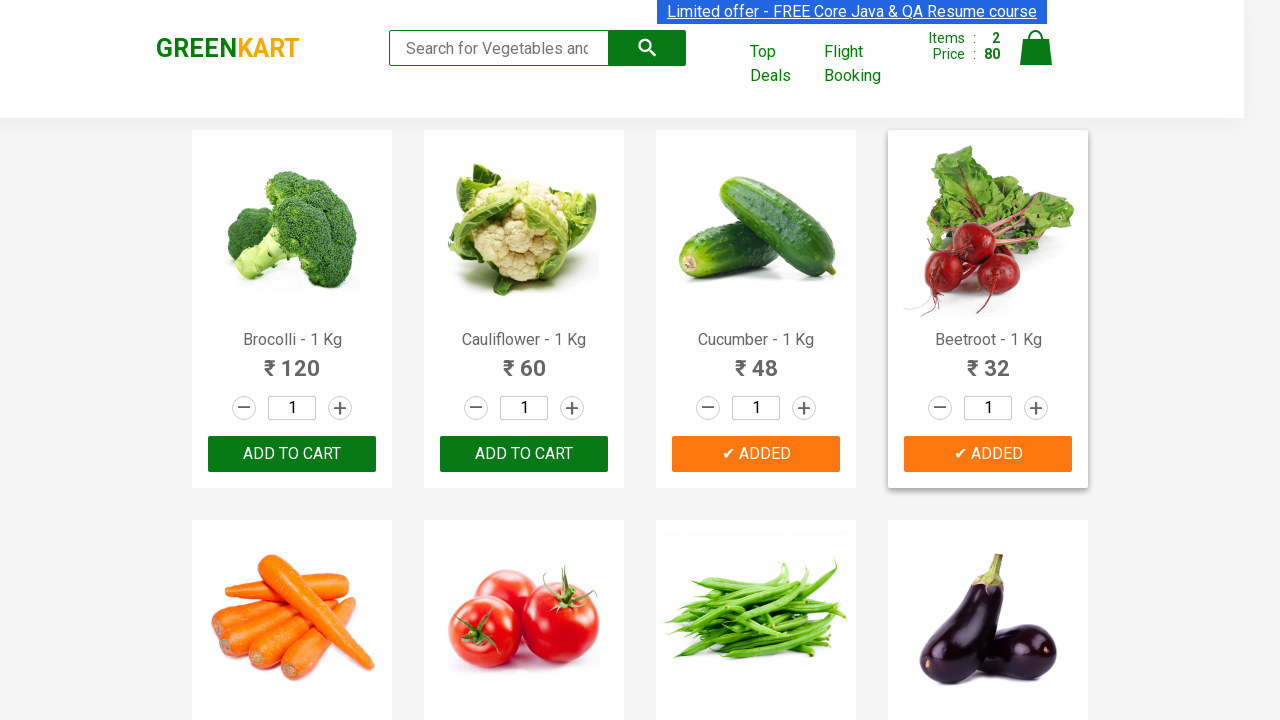

Parsed product name from text
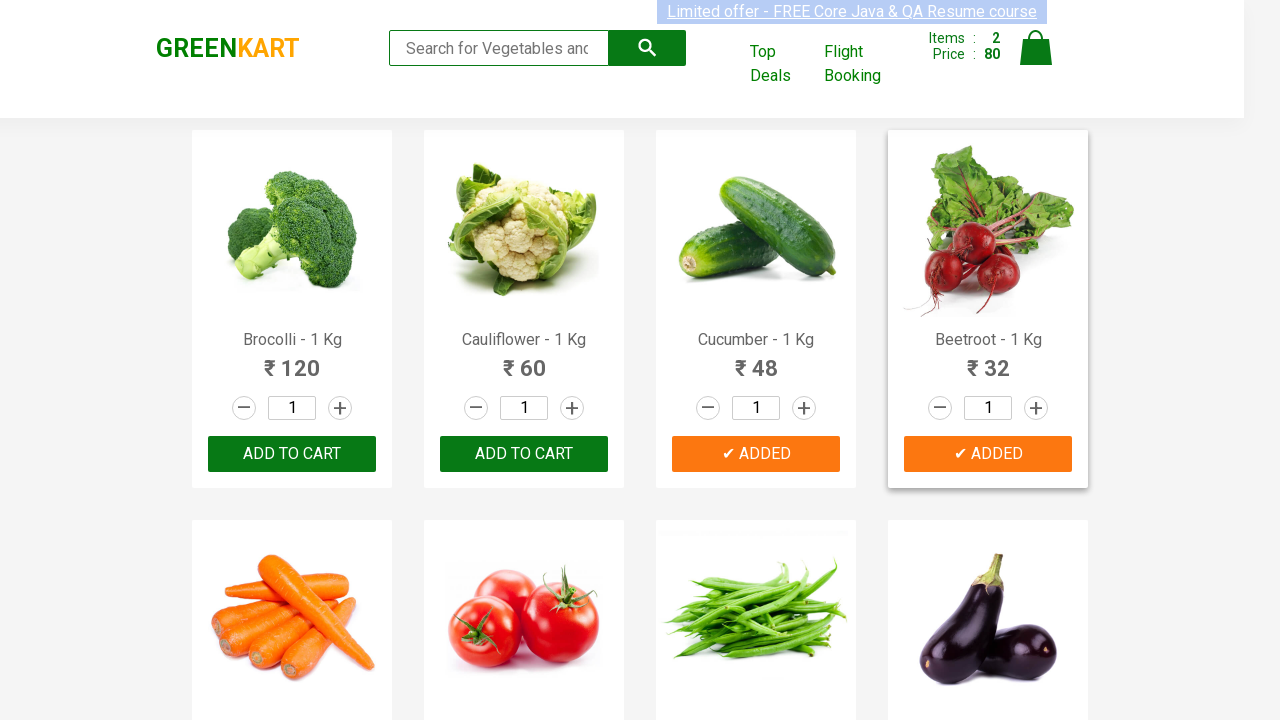

Formatted product name: 'Tomato'
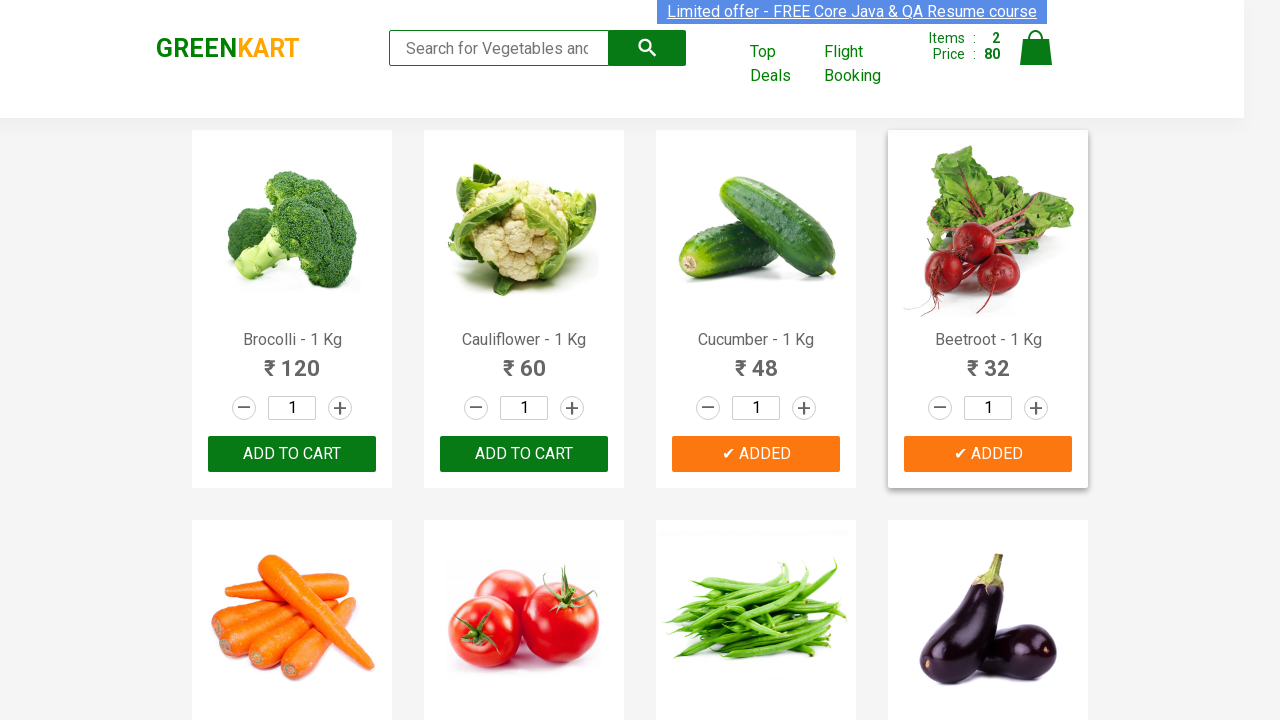

Found needed item 'Tomato' in product list
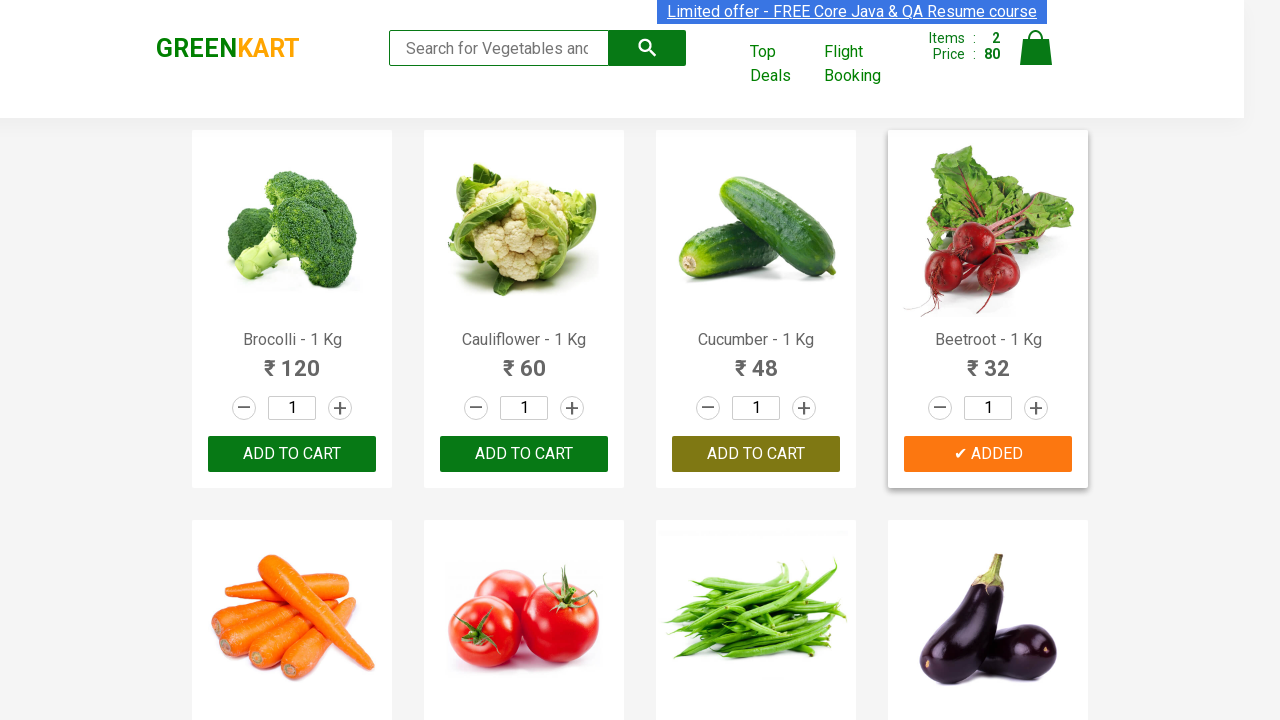

Retrieved all add to cart buttons
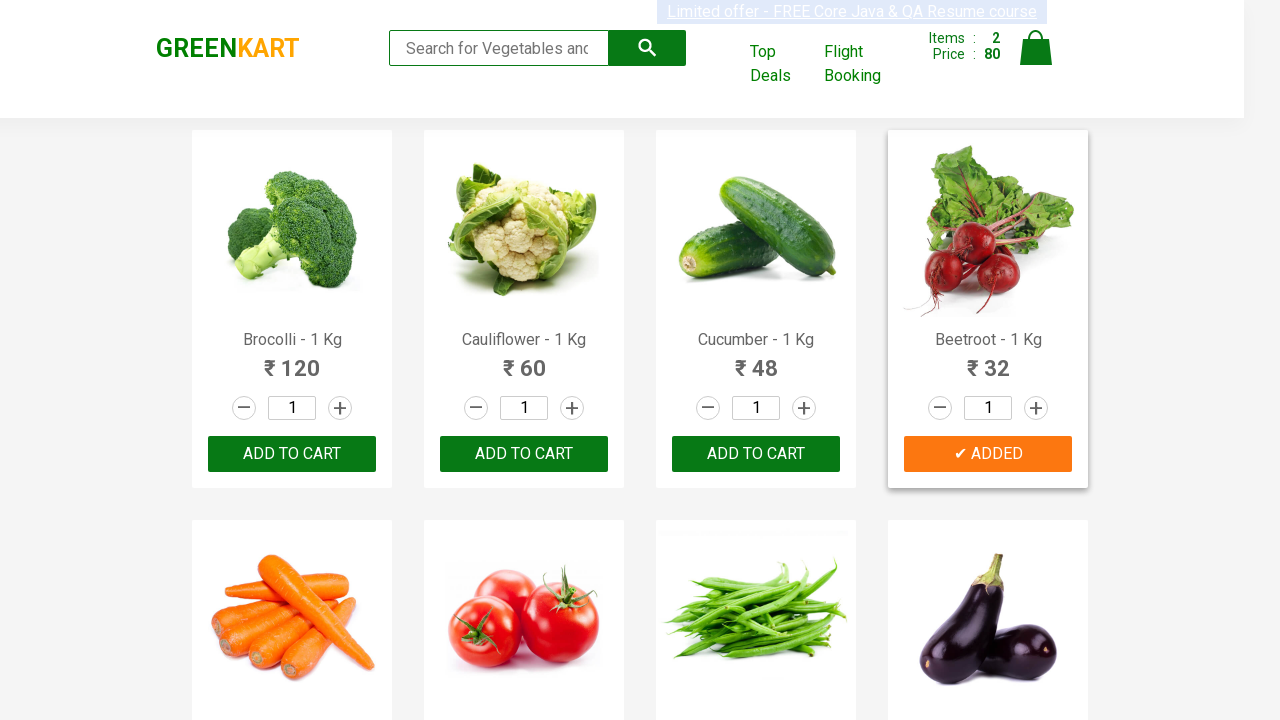

Clicked add to cart button for 'Tomato' (item 3 of 4)
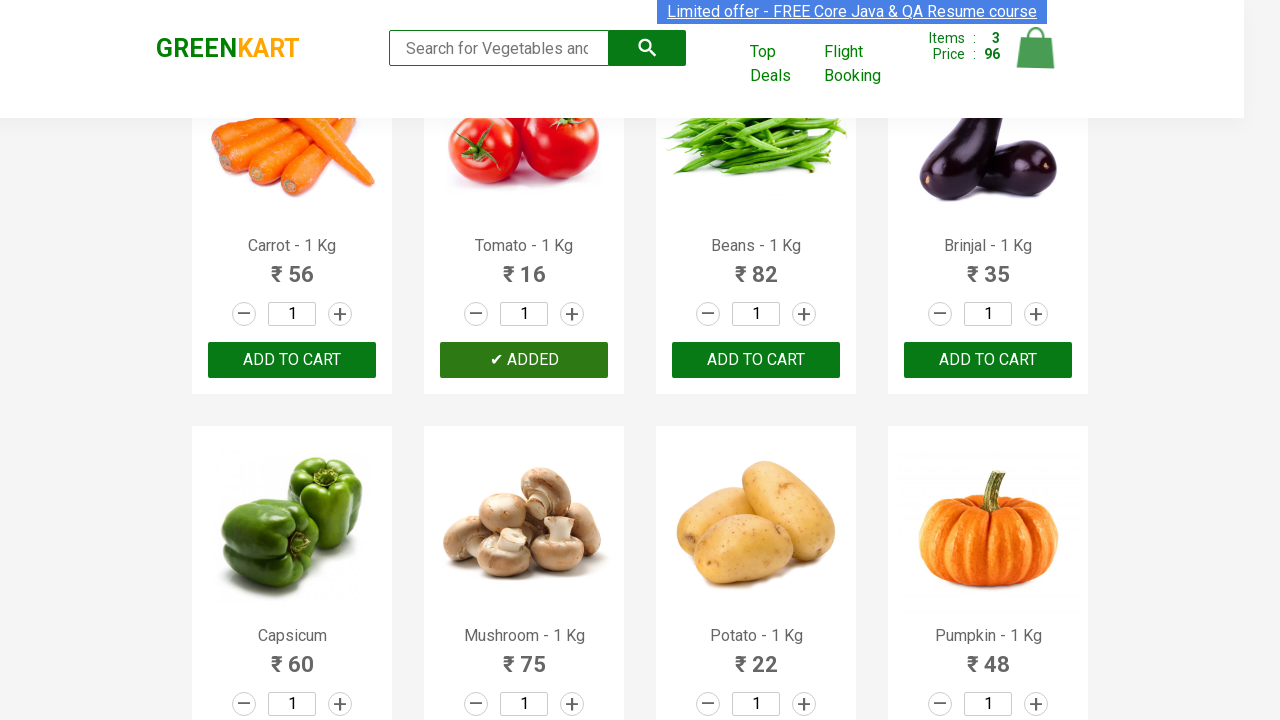

Retrieved product text at index 6
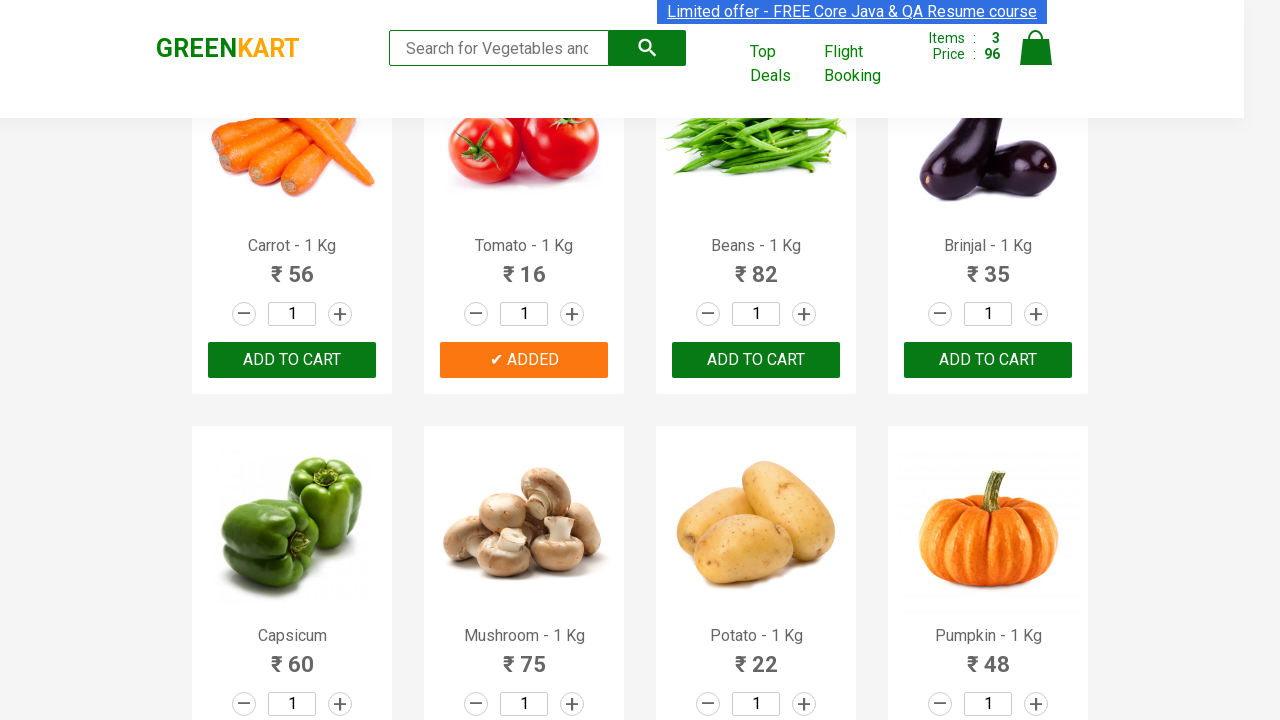

Parsed product name from text
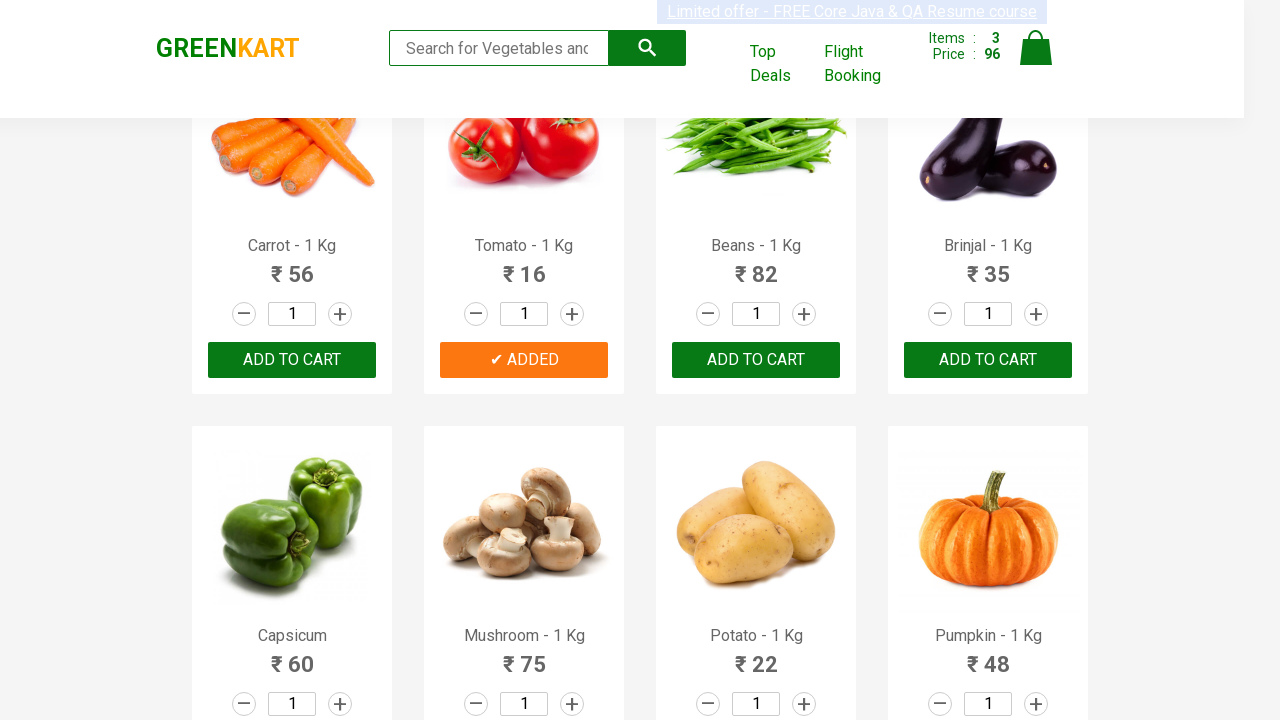

Formatted product name: 'Beans'
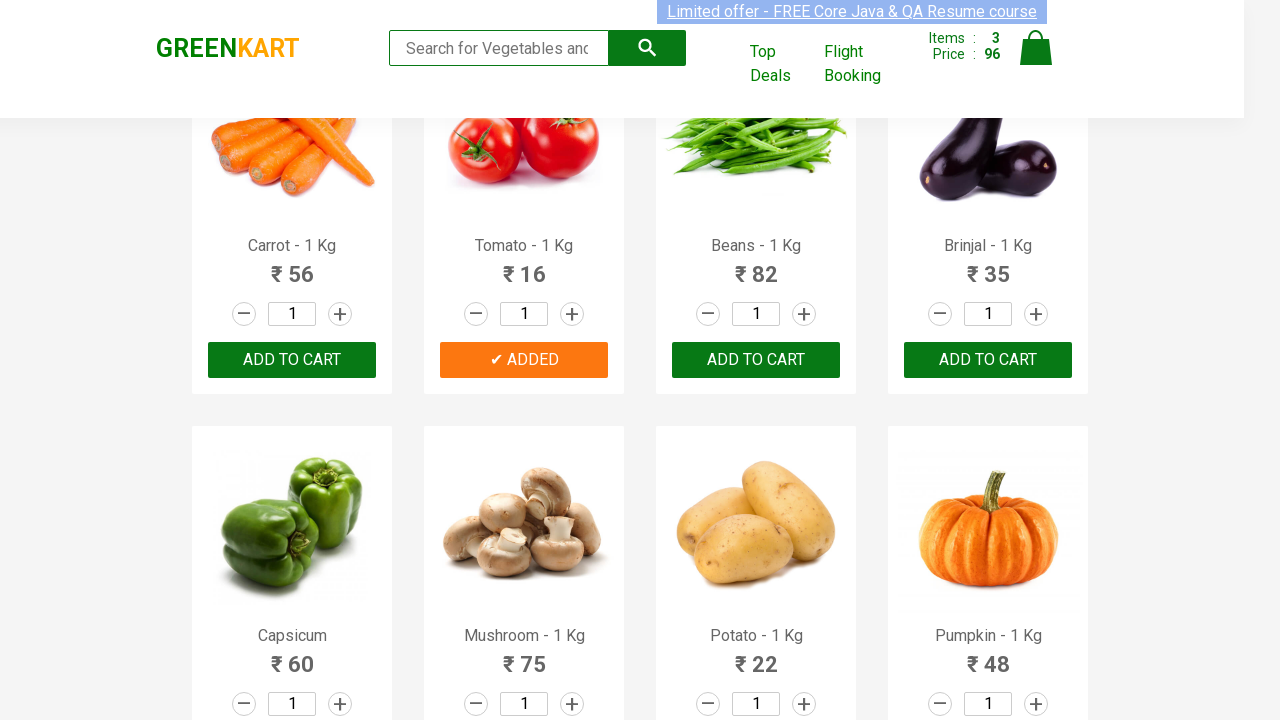

Retrieved product text at index 7
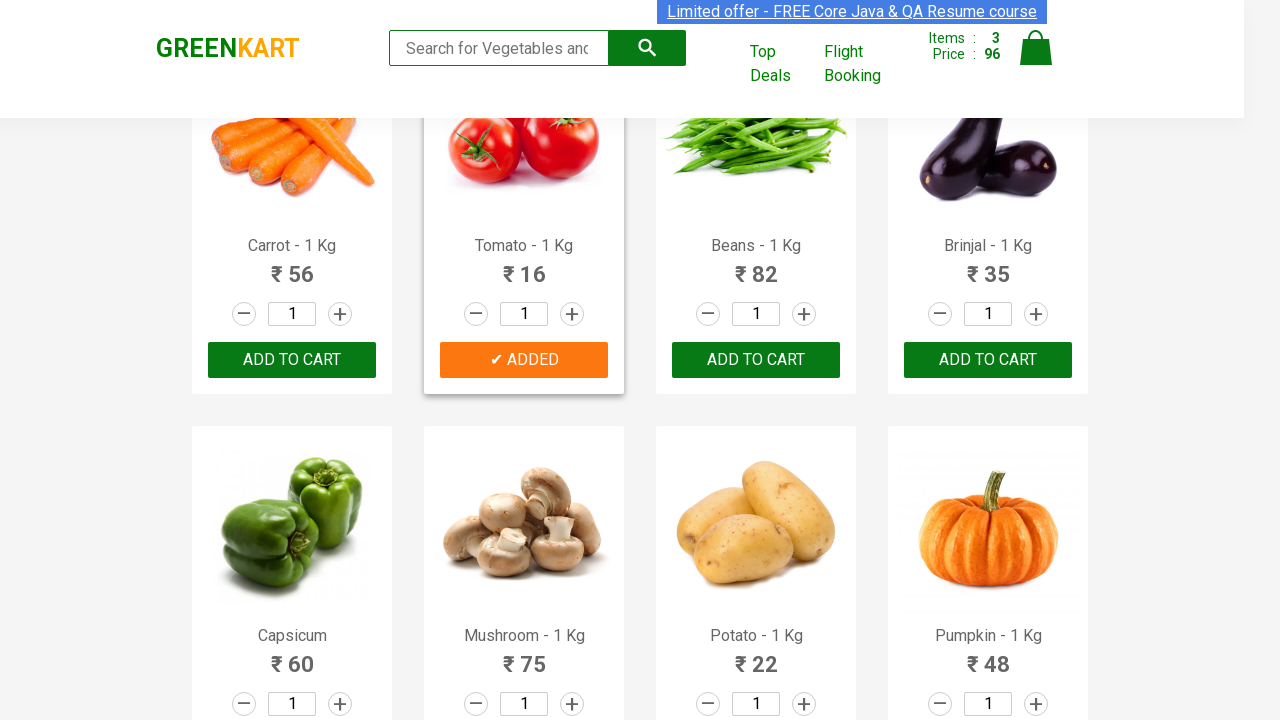

Parsed product name from text
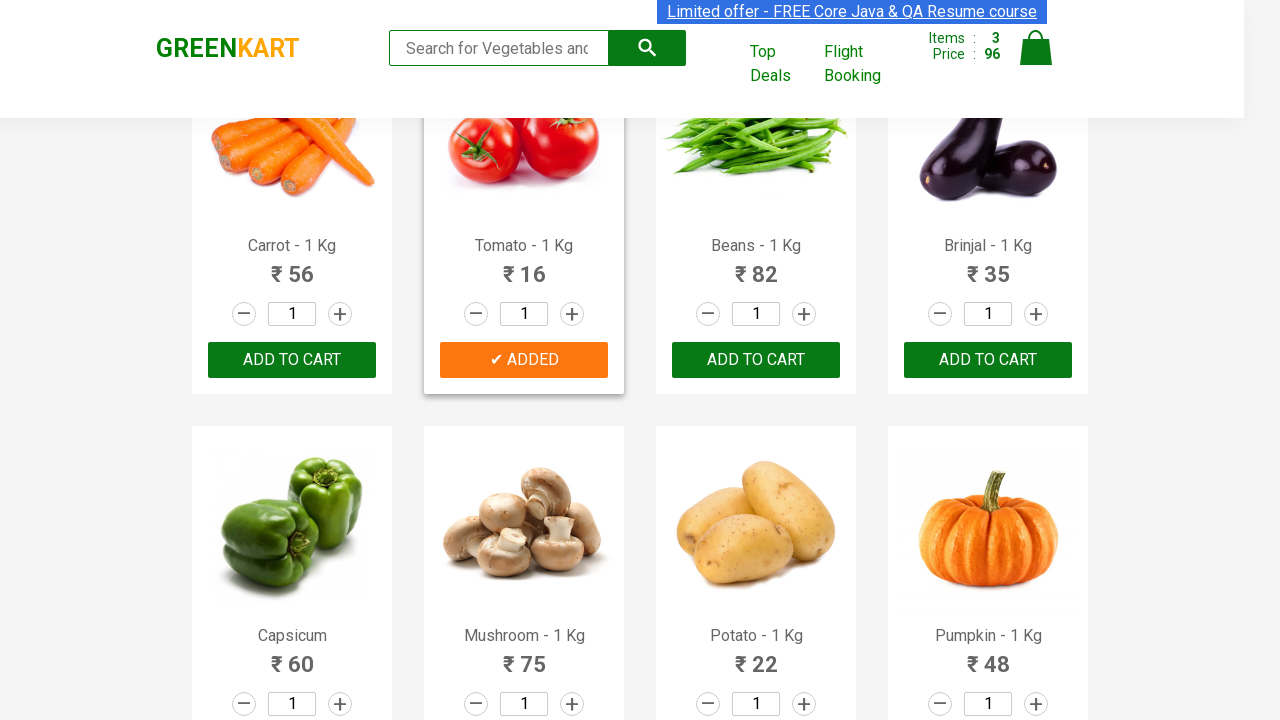

Formatted product name: 'Brinjal'
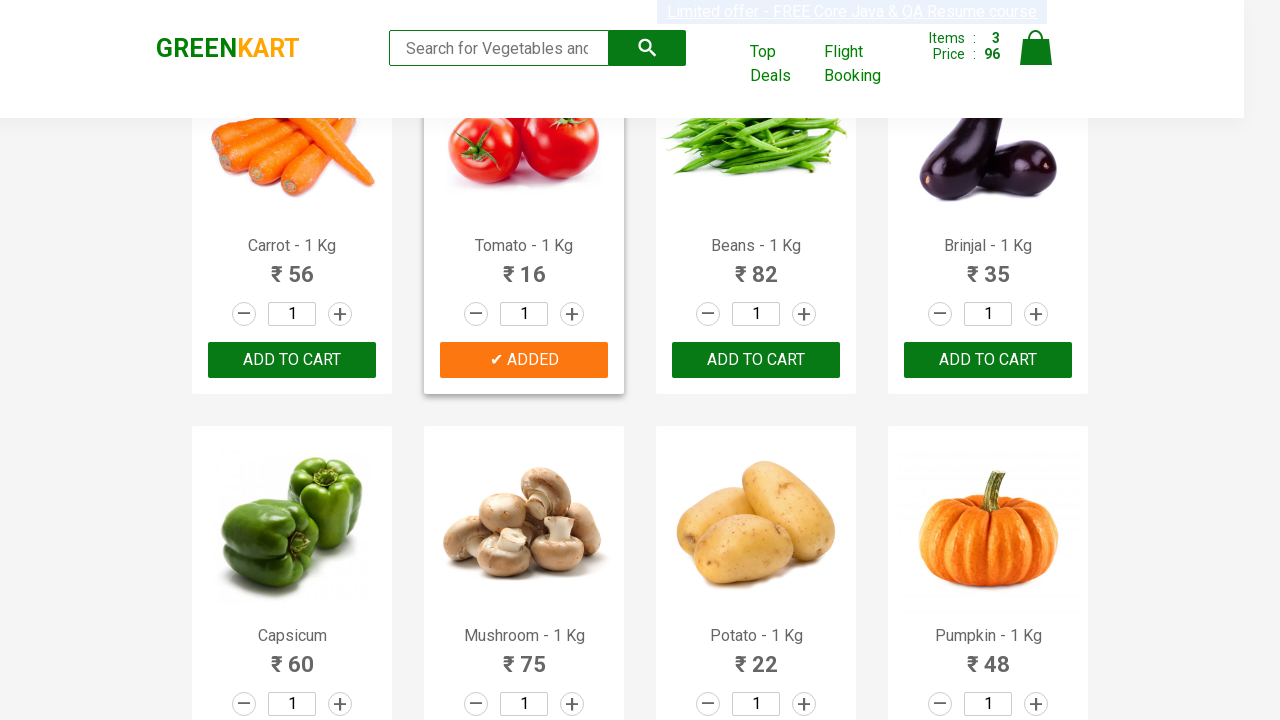

Retrieved product text at index 8
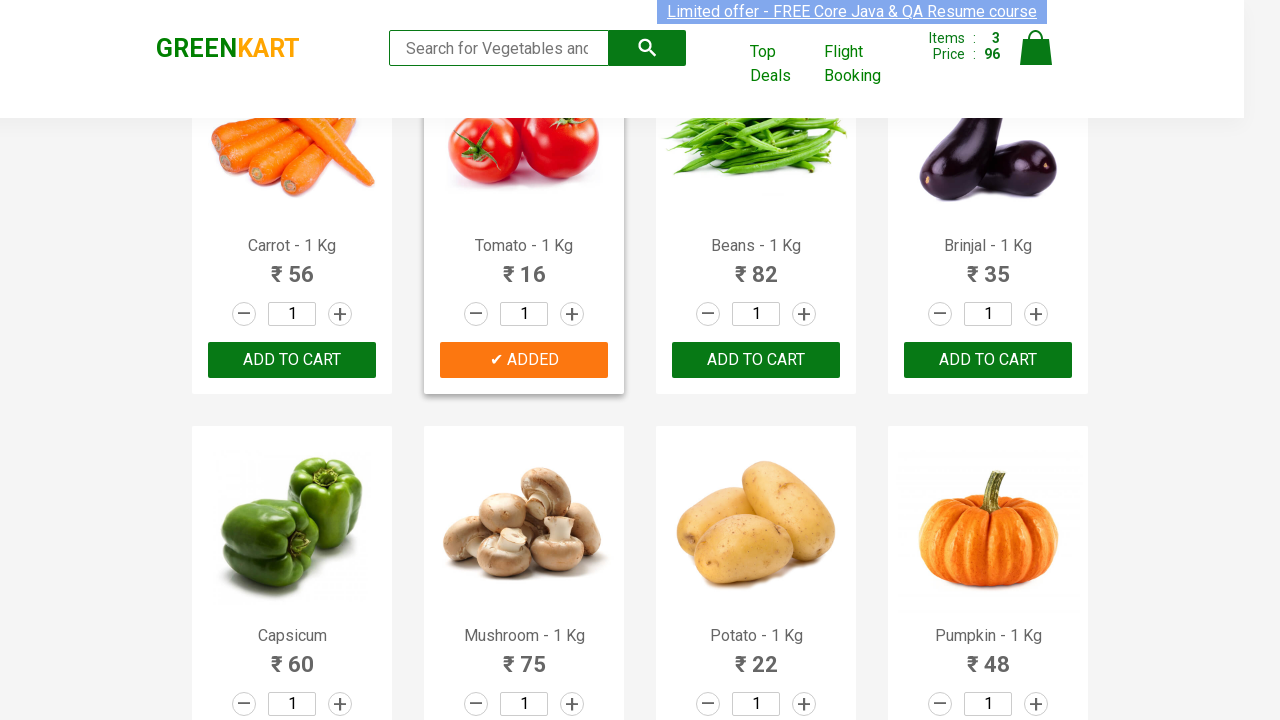

Parsed product name from text
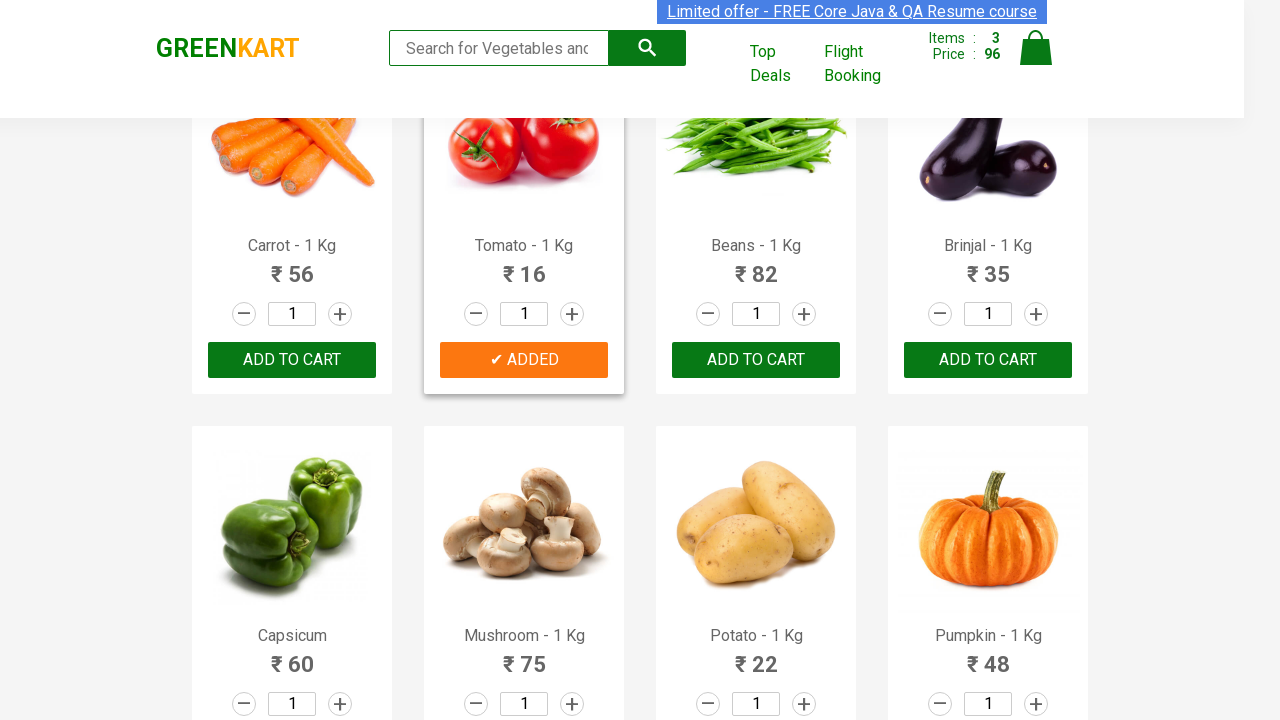

Formatted product name: 'Capsicum

60

–
+
ADD TO CART'
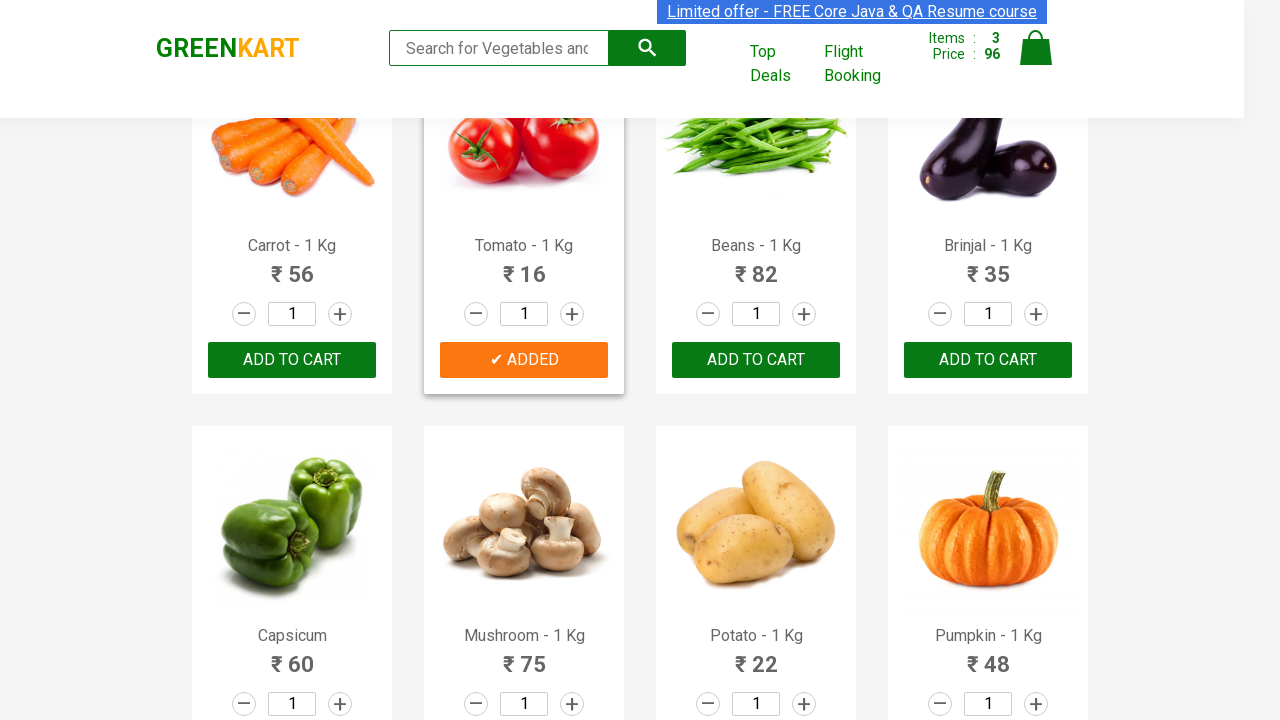

Retrieved product text at index 9
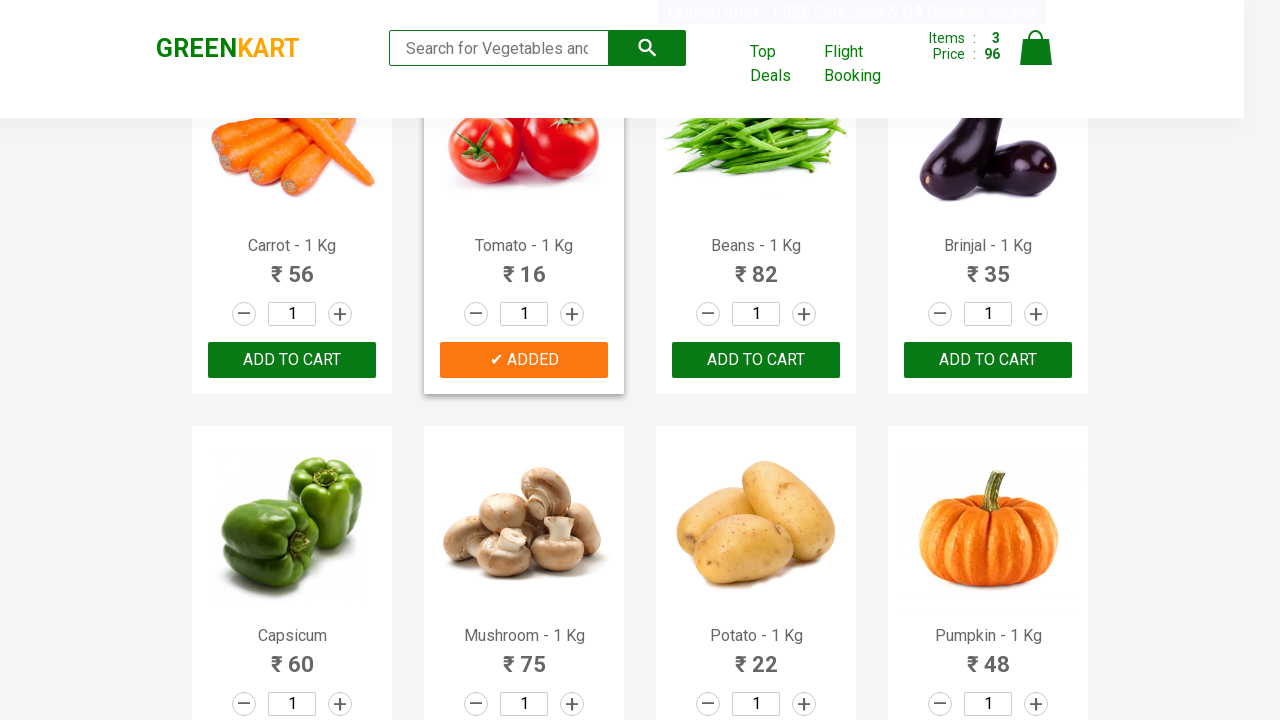

Parsed product name from text
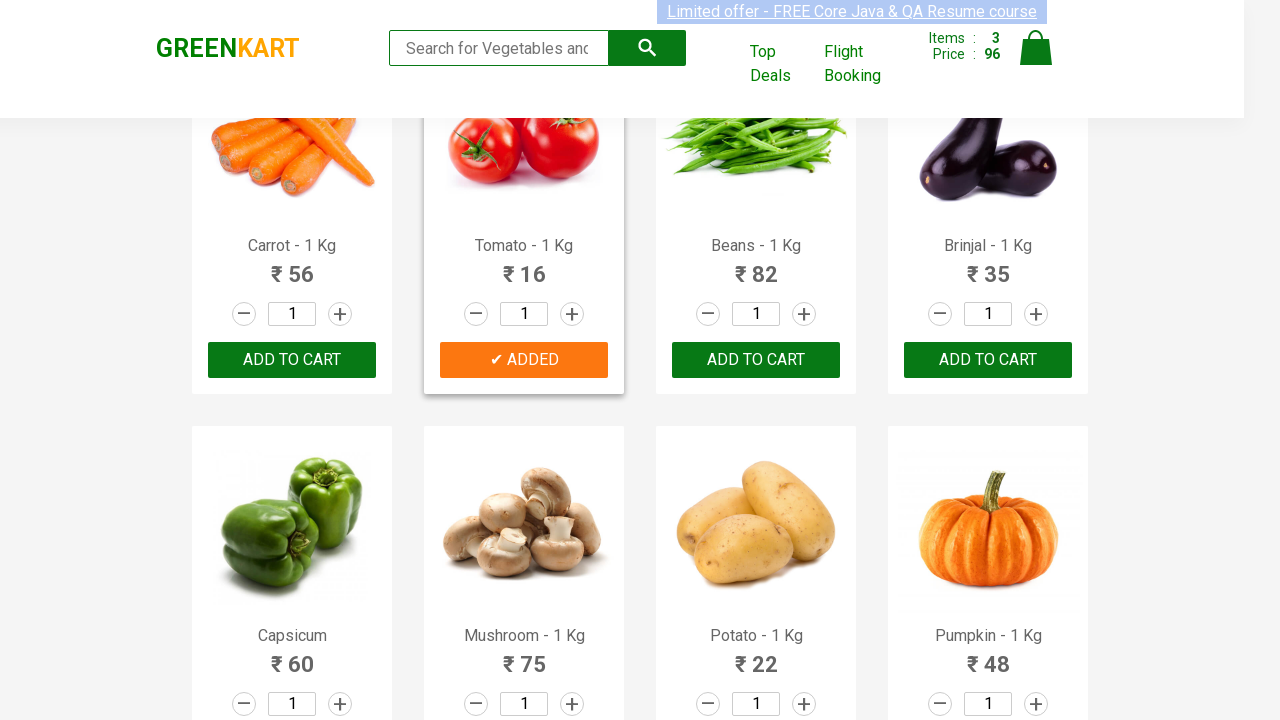

Formatted product name: 'Mushroom'
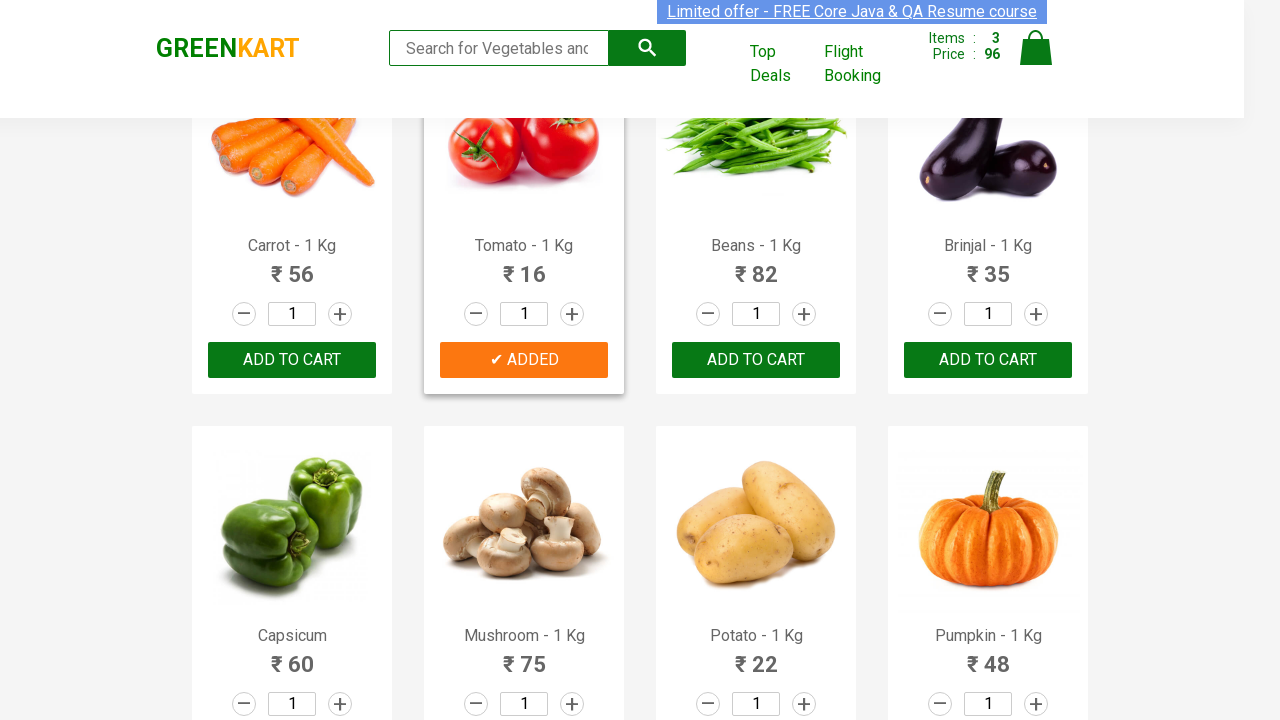

Found needed item 'Mushroom' in product list
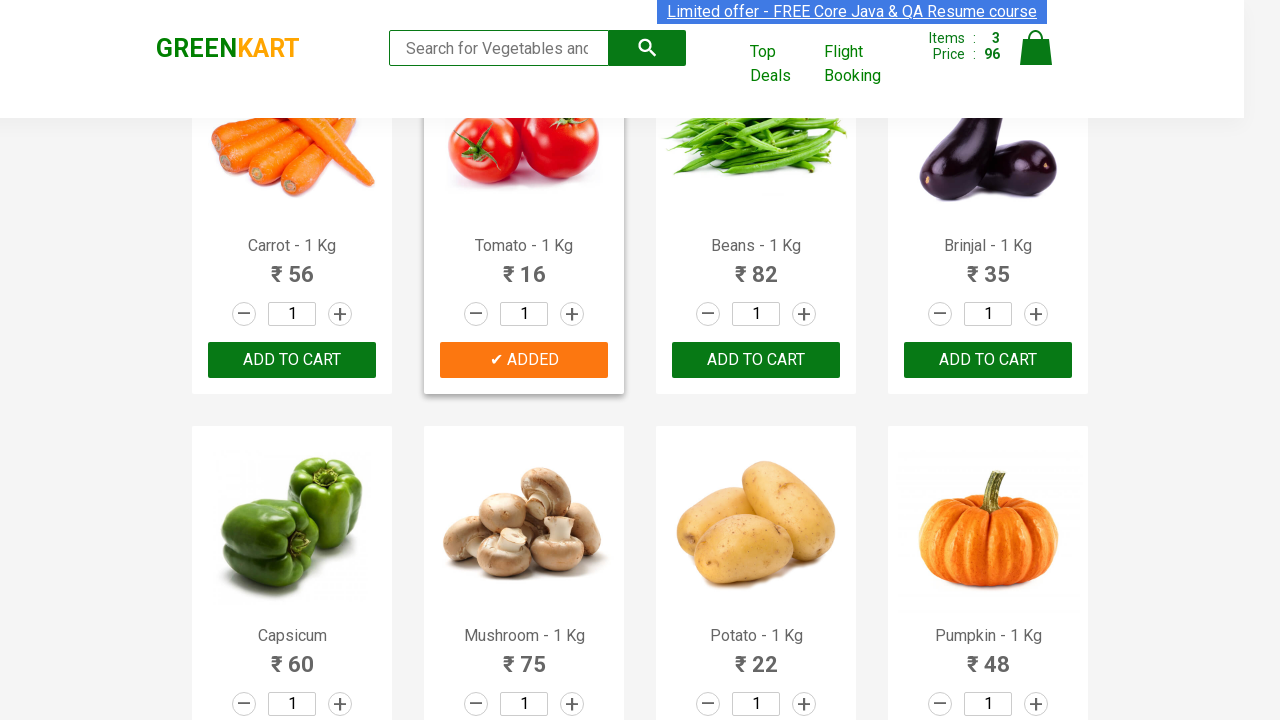

Retrieved all add to cart buttons
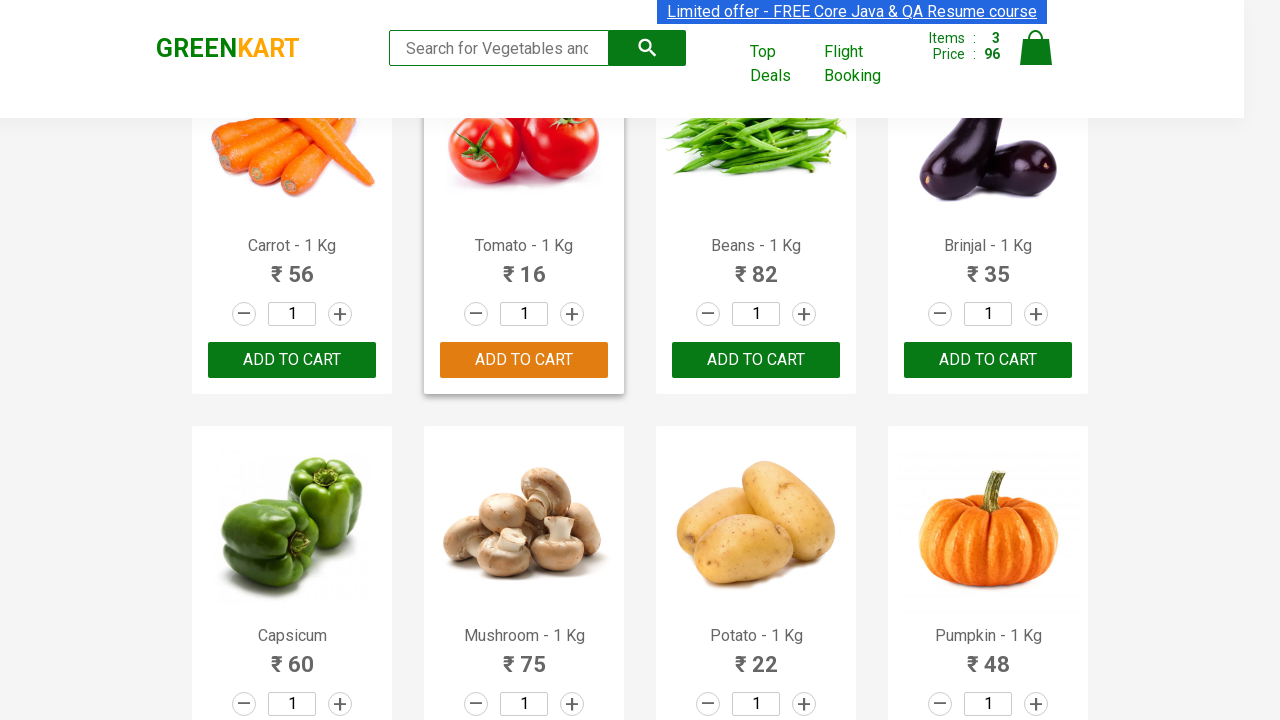

Clicked add to cart button for 'Mushroom' (item 4 of 4)
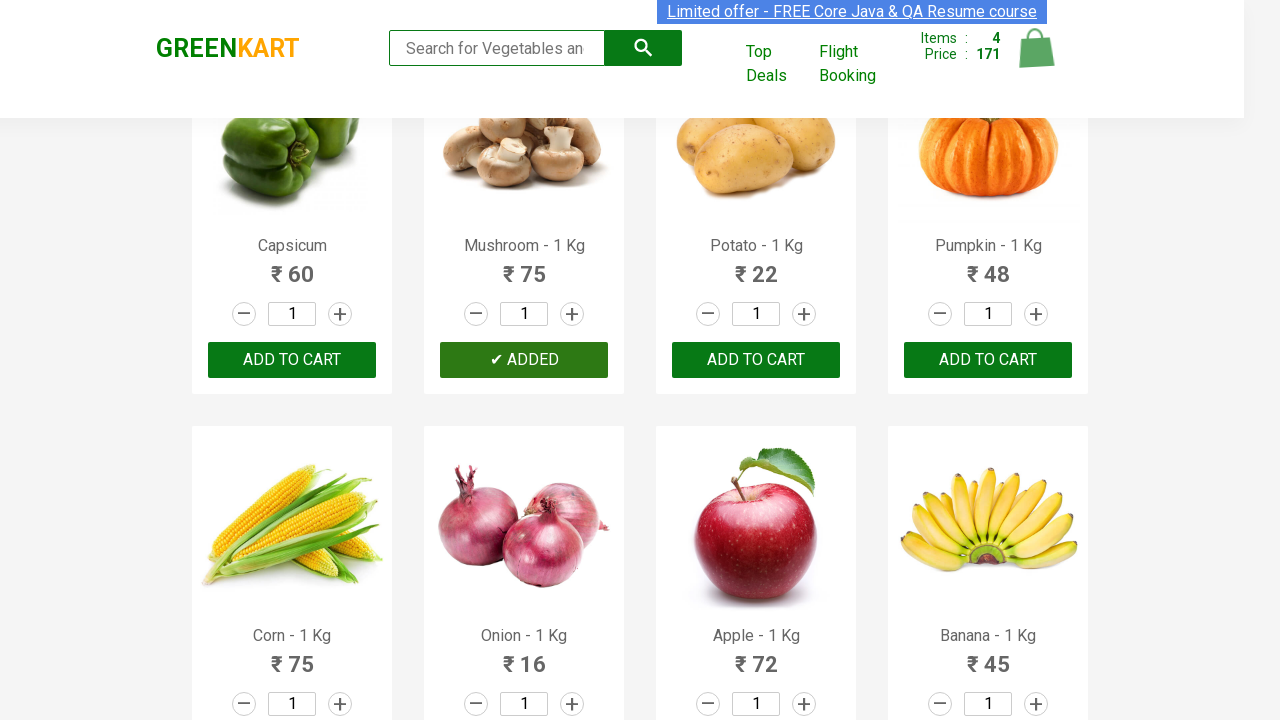

All 4 required items have been added to cart
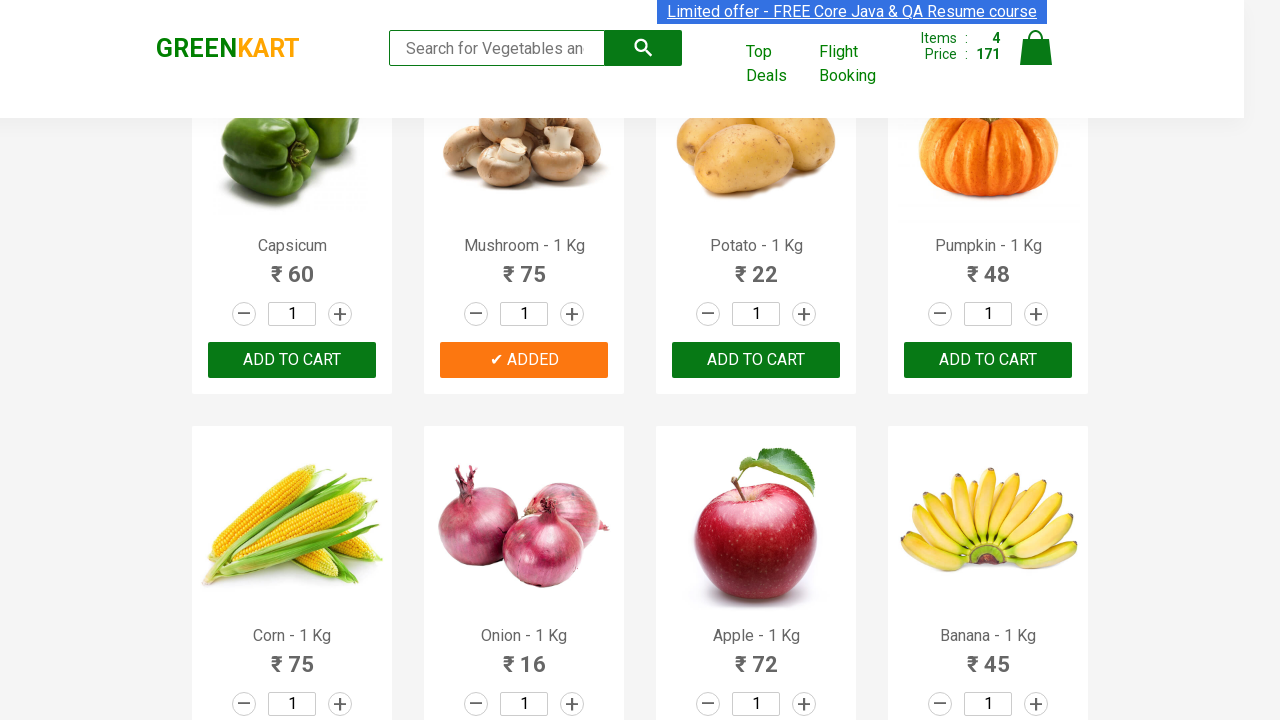

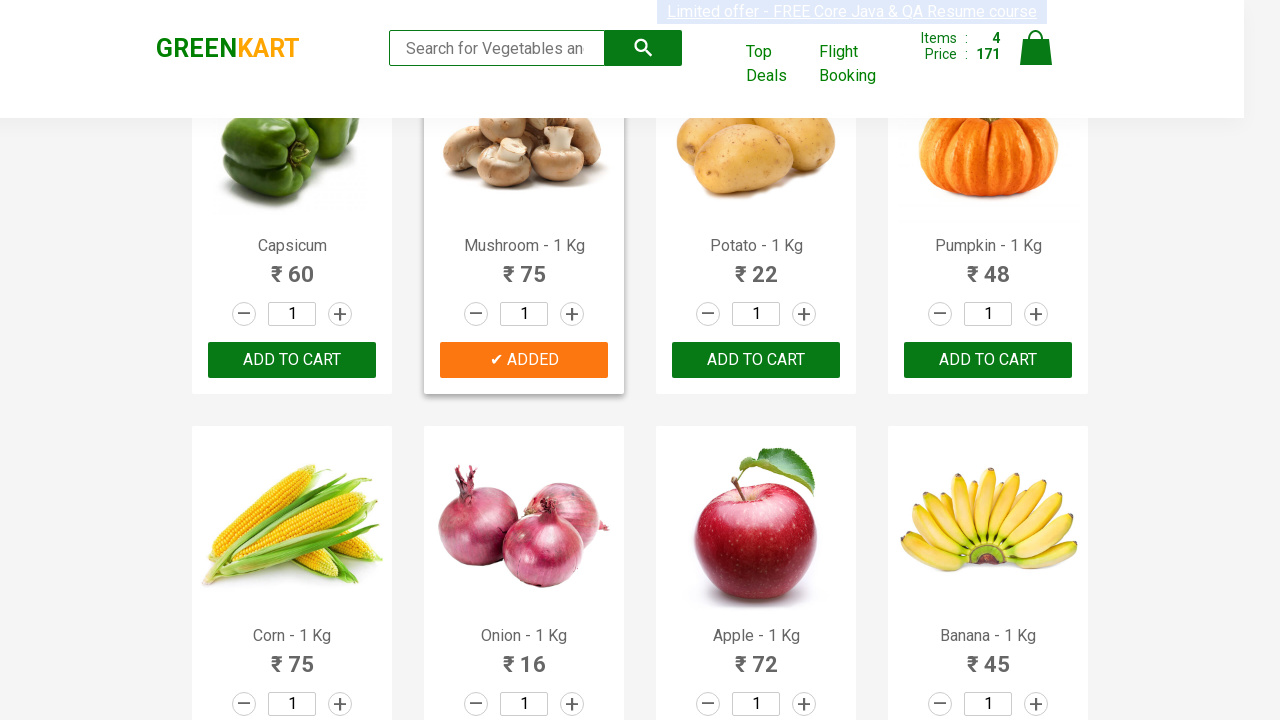